Navigates to BMW's new vehicles page, scrolls through the page to load all car model images via lazy loading, then validates that each car image has a valid src attribute and returns a 200 status code (no broken images).

Starting URL: https://www.bmw.de/de/neufahrzeuge.html

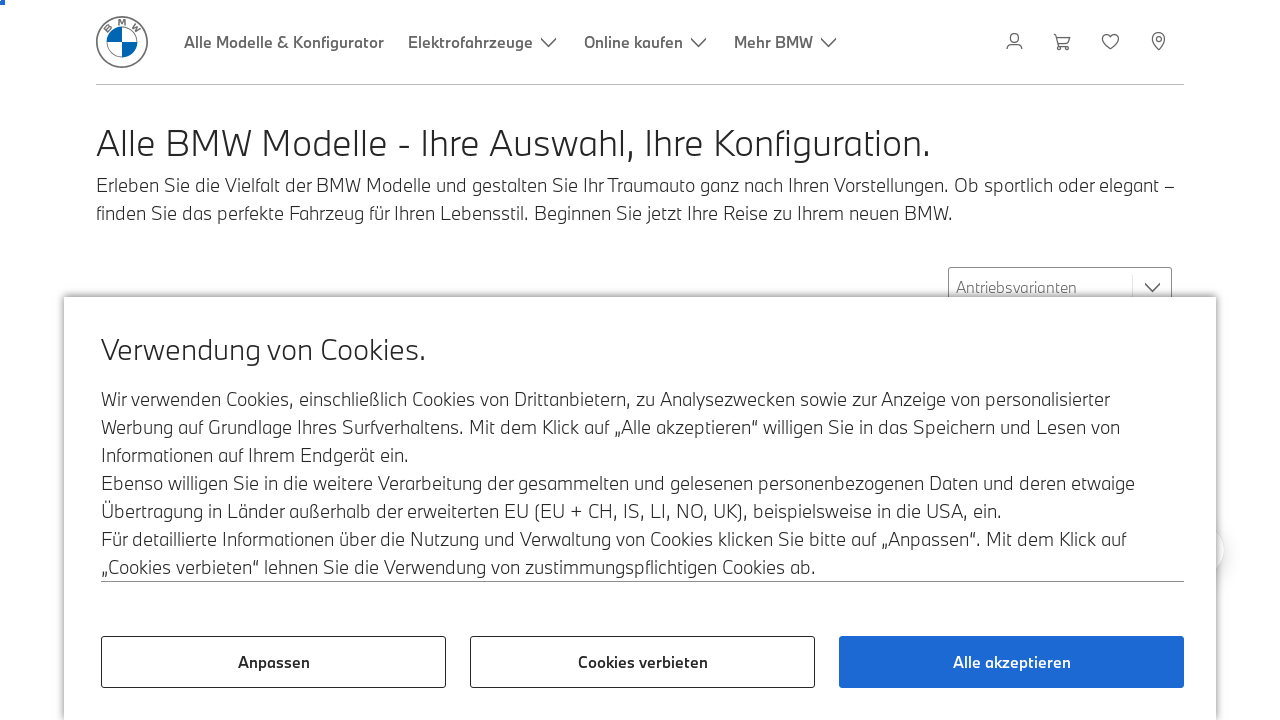

Navigated to BMW new vehicles page
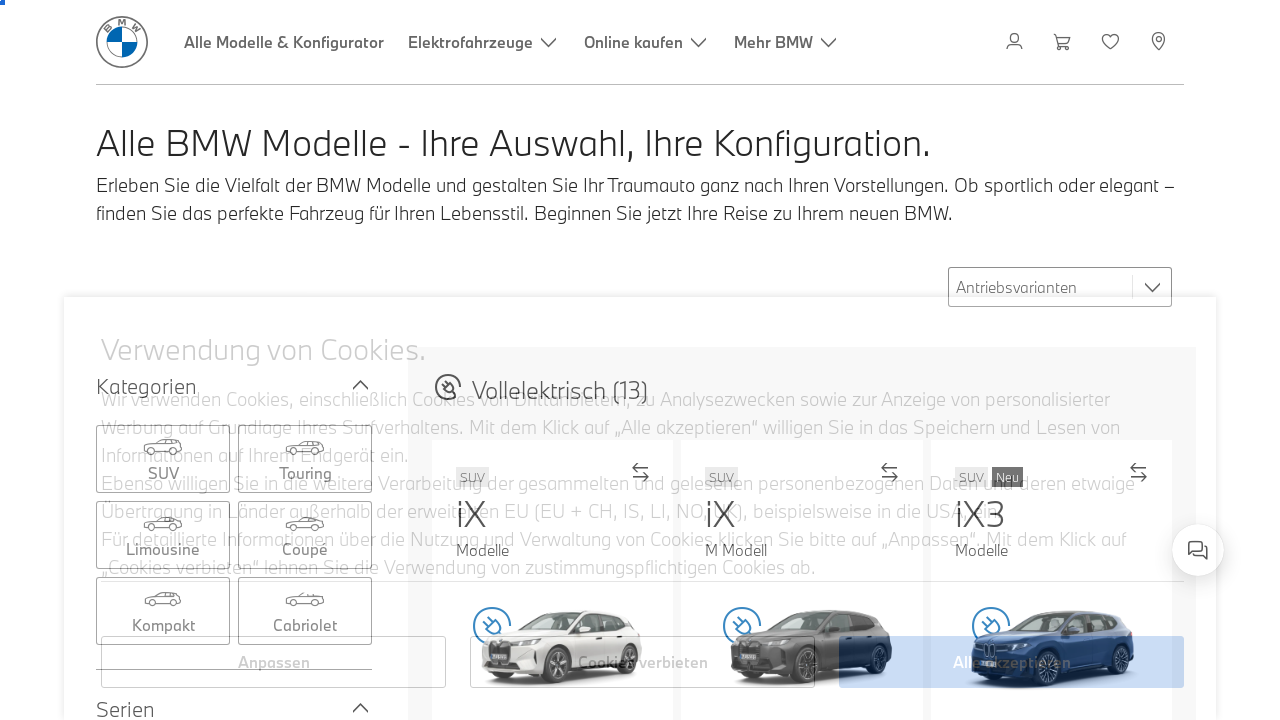

Page fully loaded (networkidle)
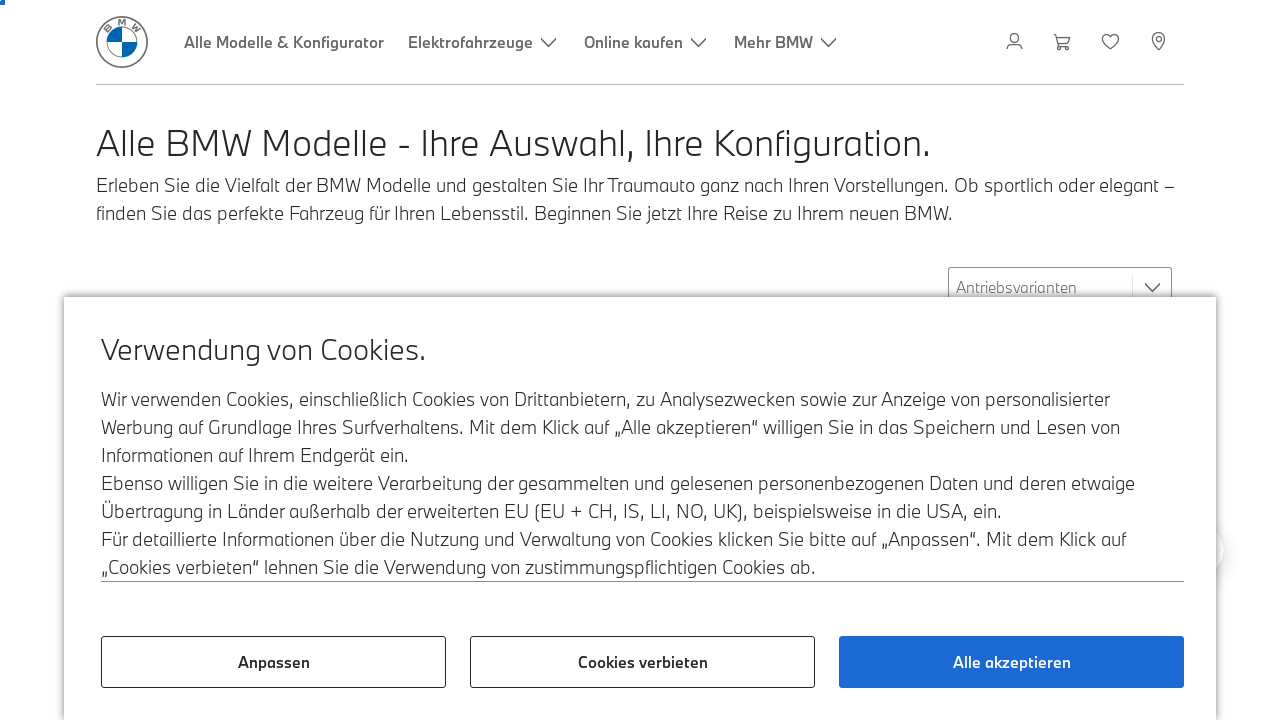

Located car image elements
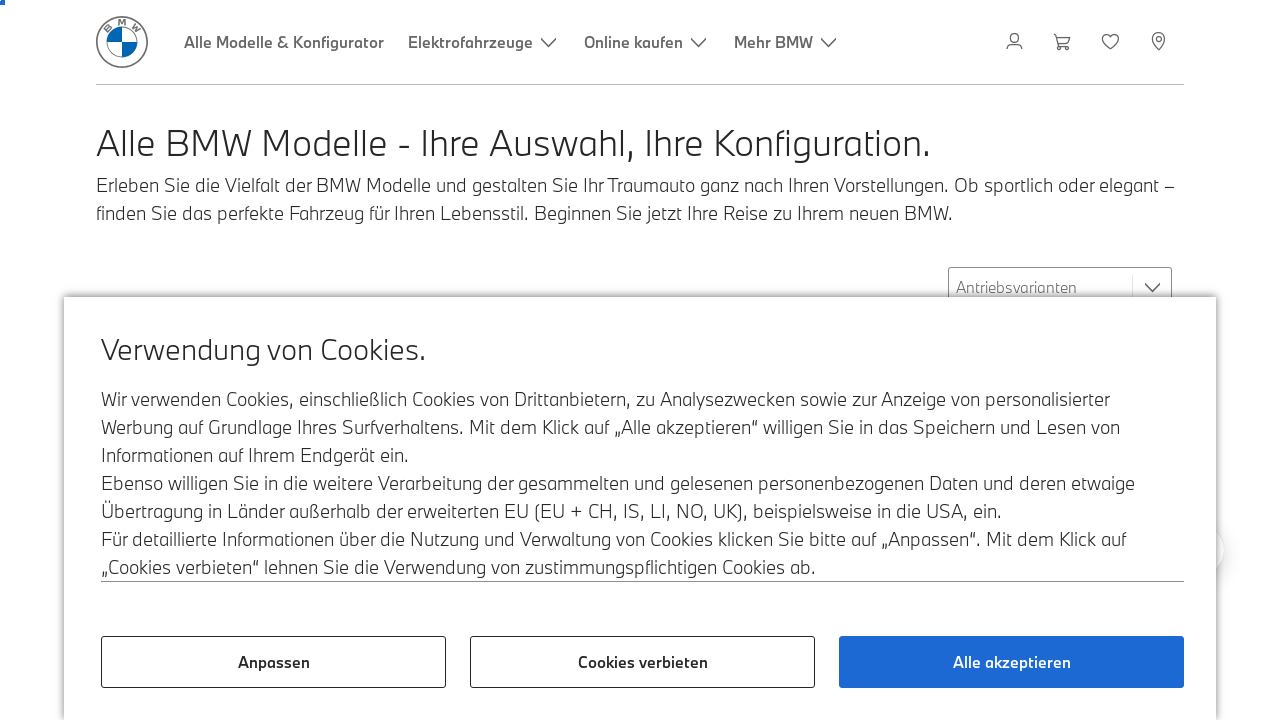

Scrolled down the page (scrolls remaining: 30)
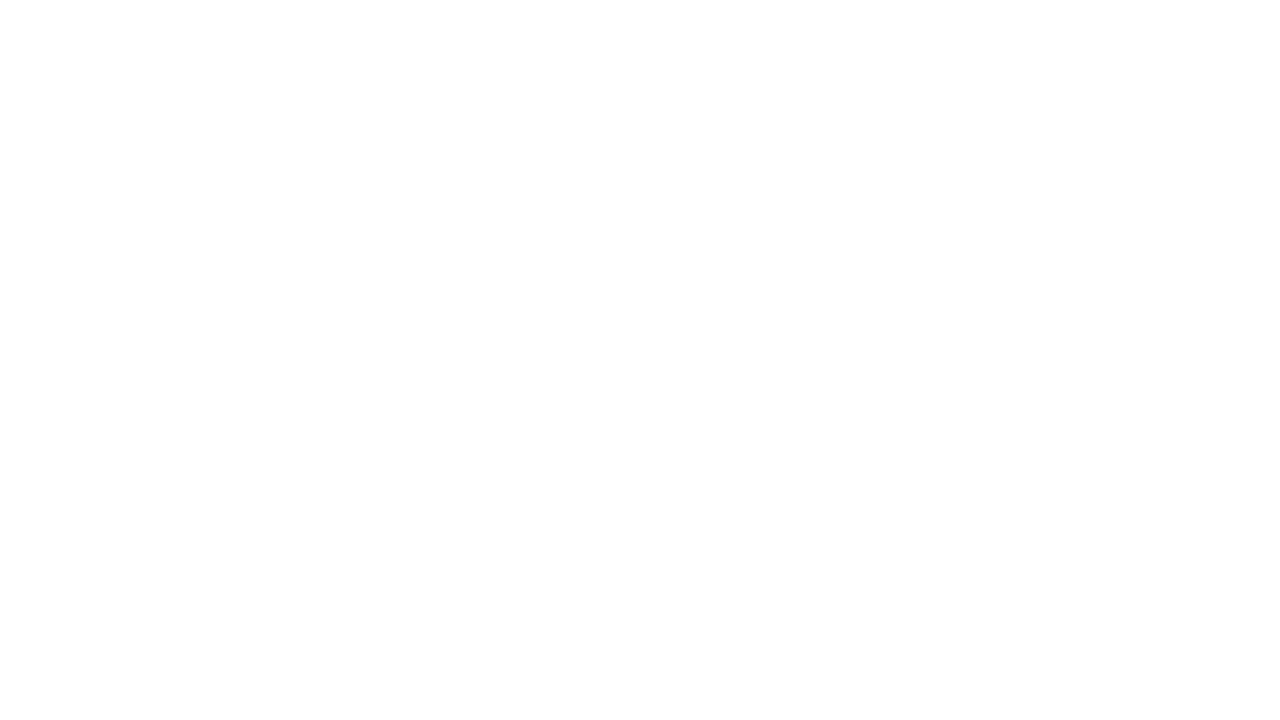

Network settled after scroll
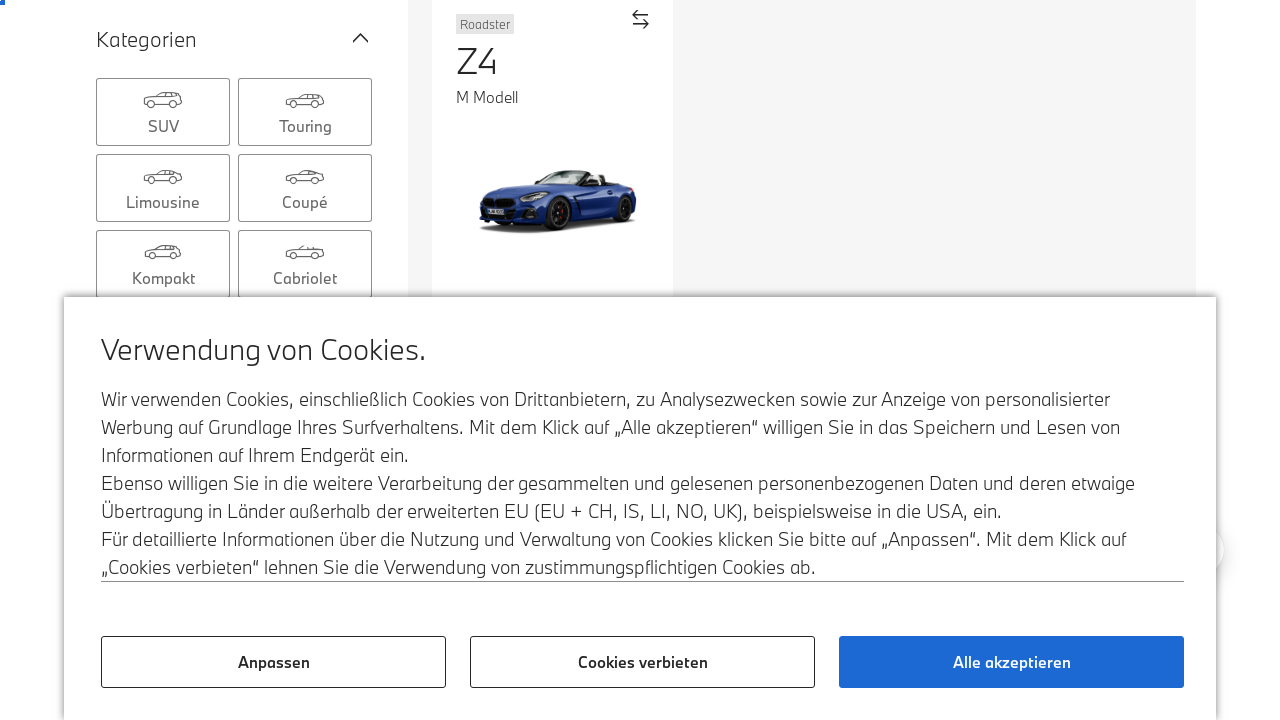

Scrolled down the page (scrolls remaining: 29)
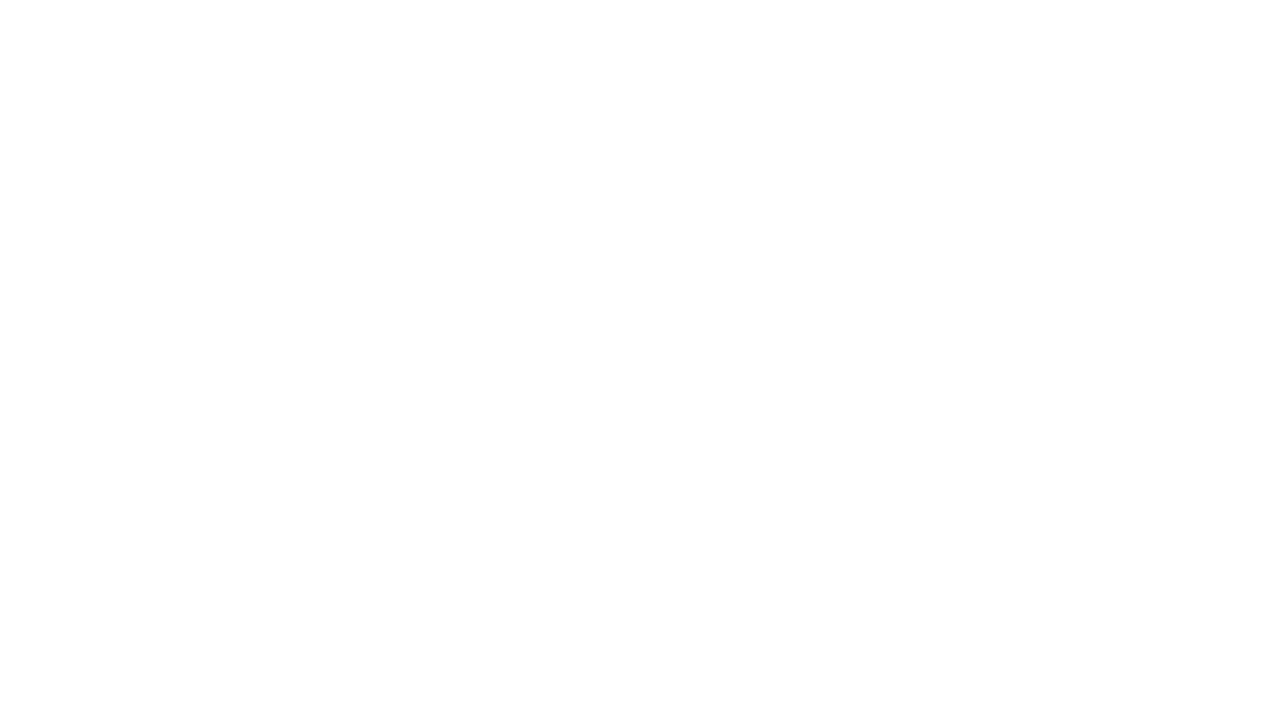

Network settled after scroll
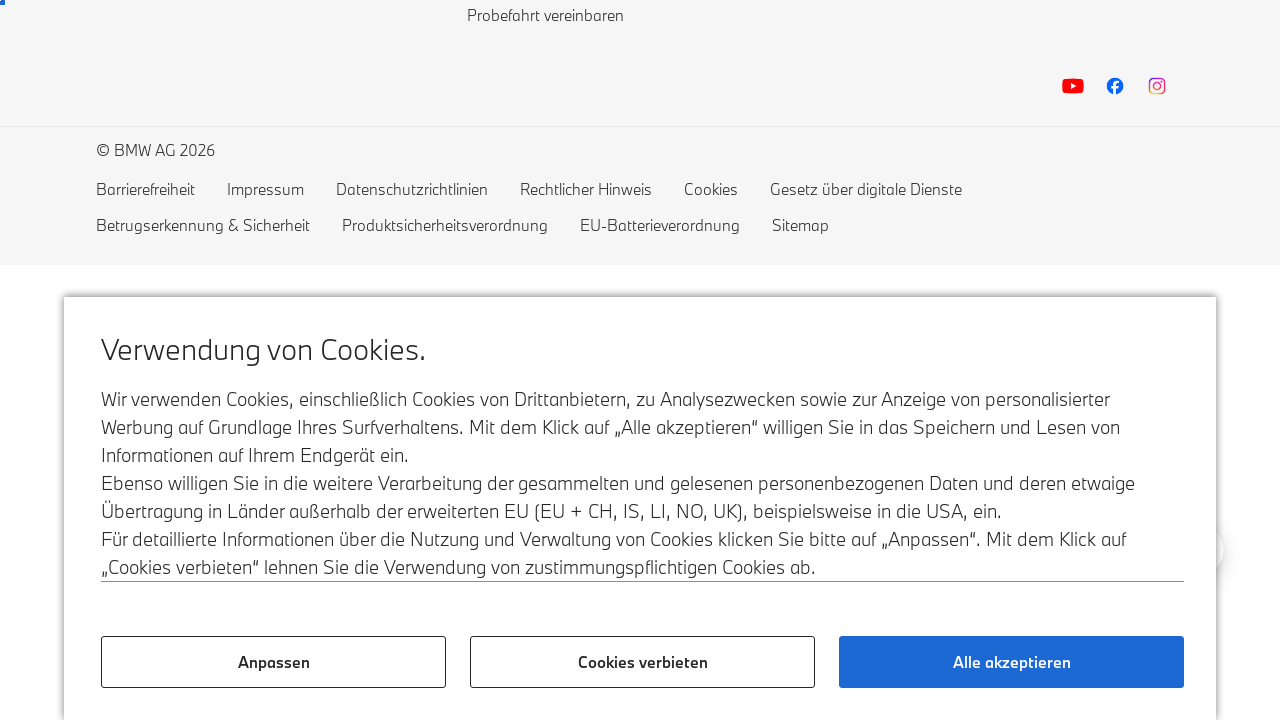

Scrolled down the page (scrolls remaining: 28)
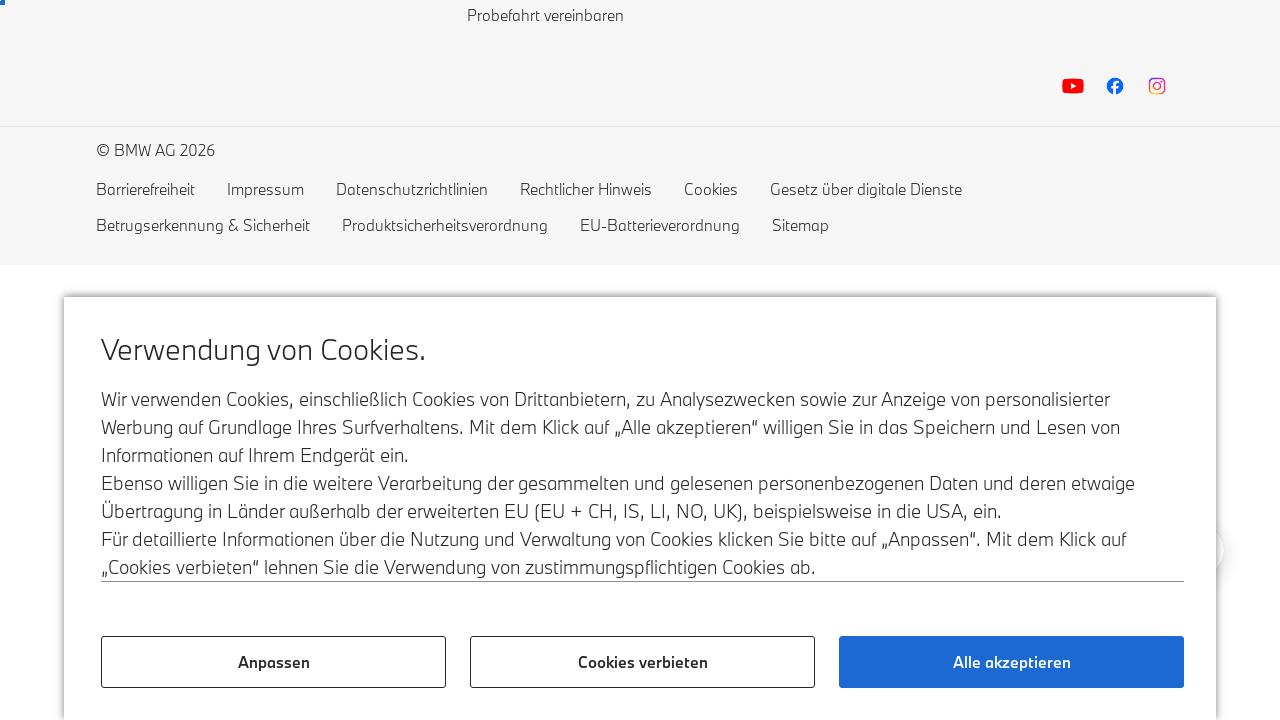

Network settled after scroll
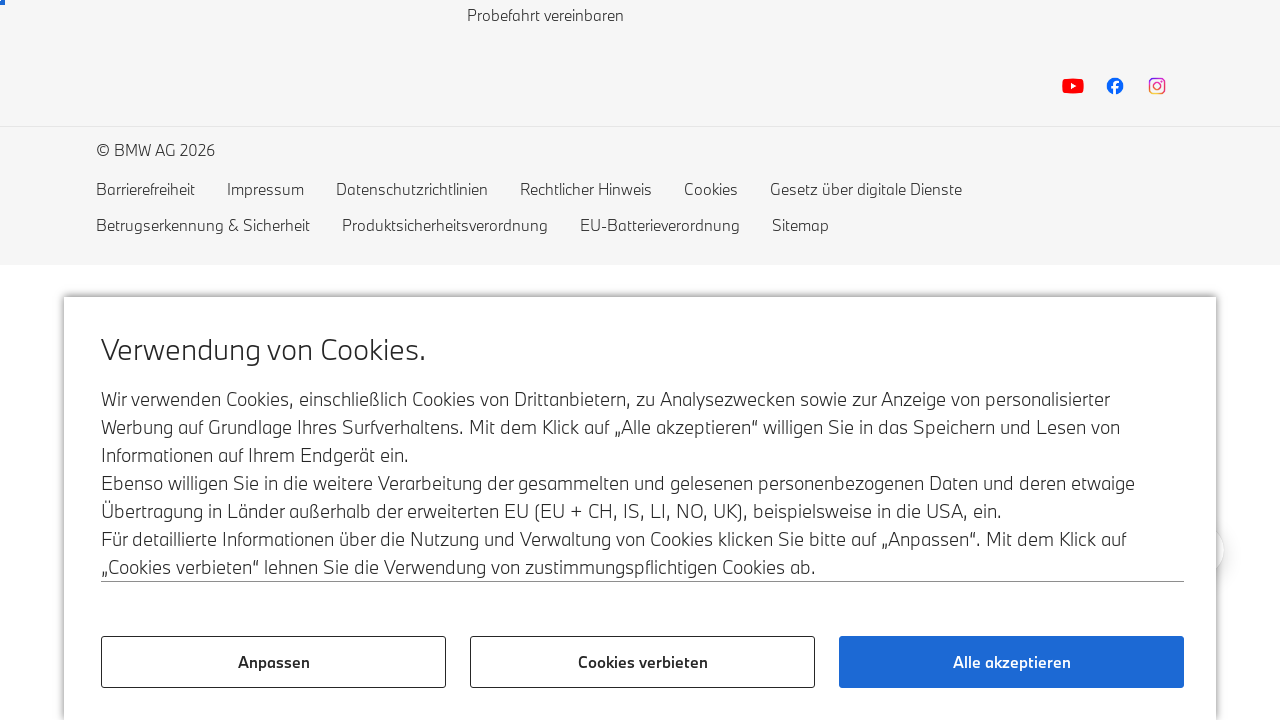

Scrolled down the page (scrolls remaining: 27)
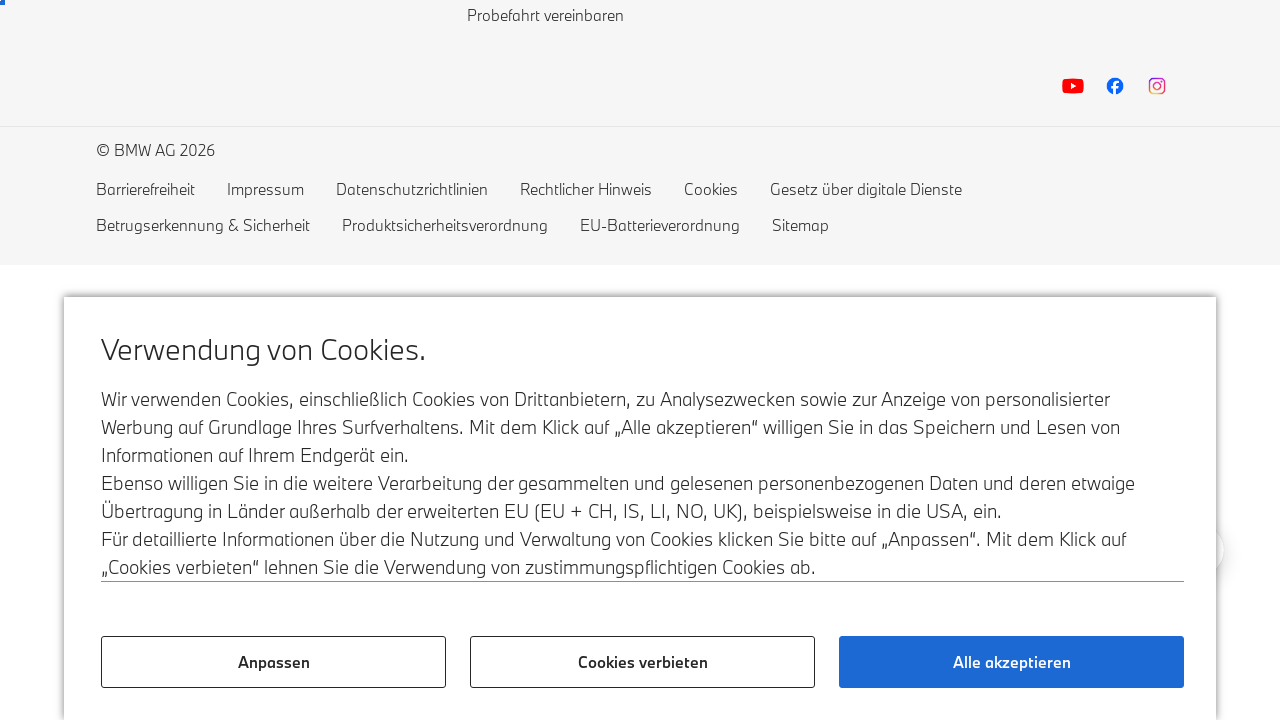

Network settled after scroll
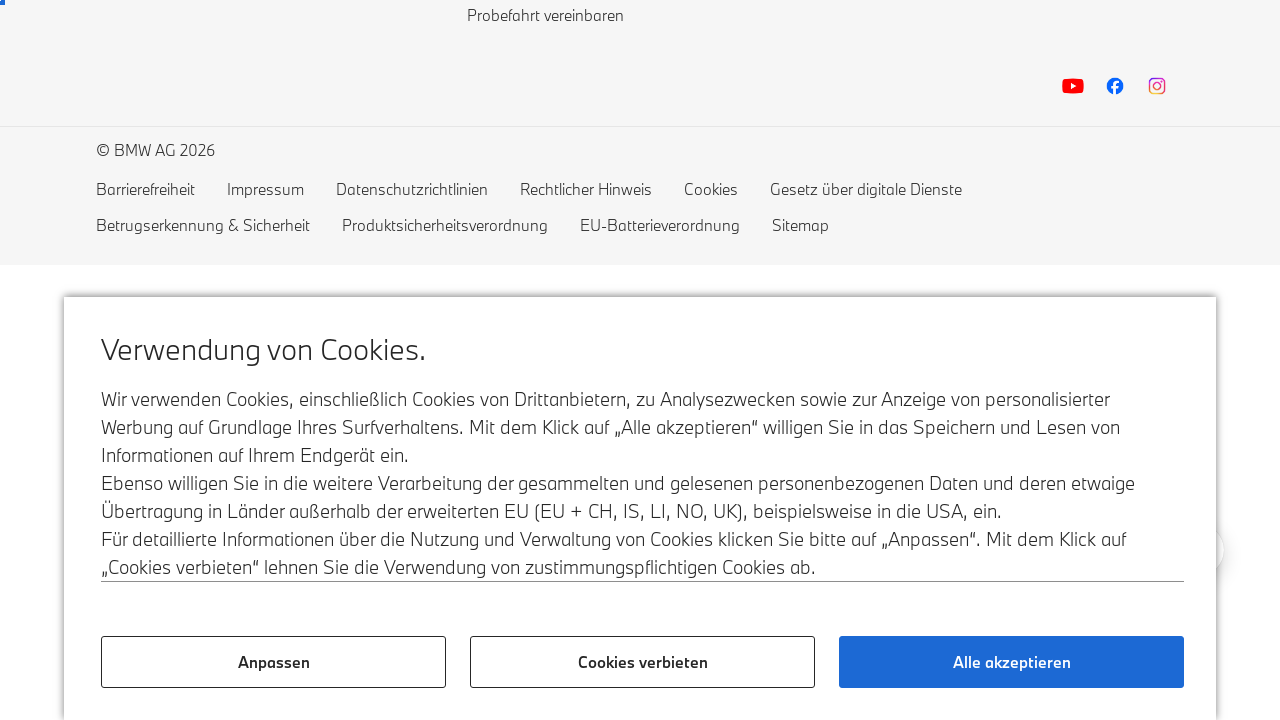

Scrolled down the page (scrolls remaining: 26)
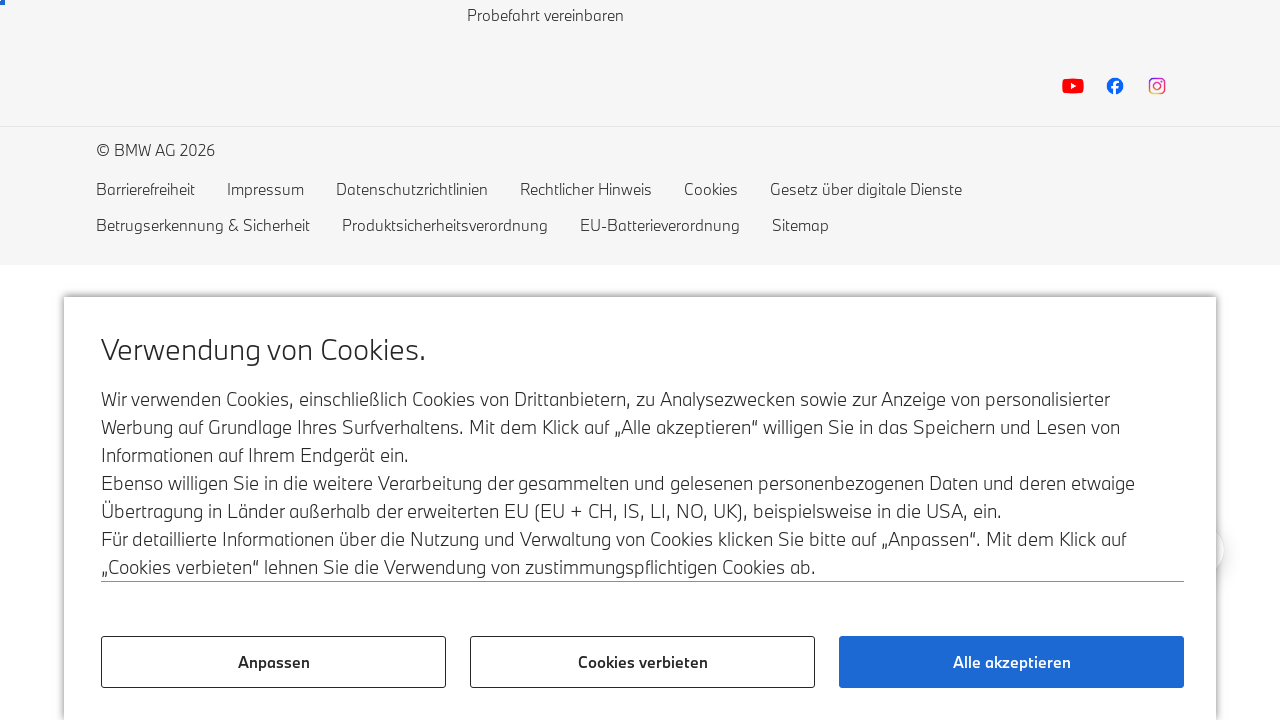

Network settled after scroll
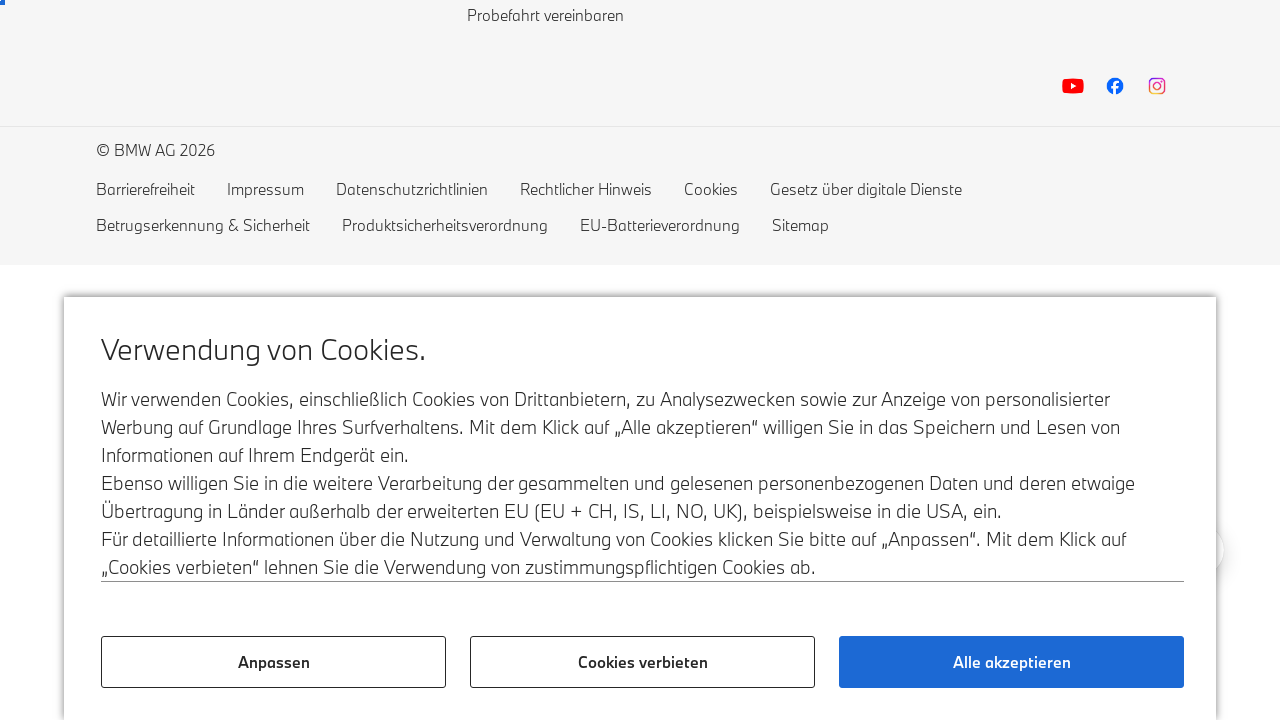

Scrolled down the page (scrolls remaining: 25)
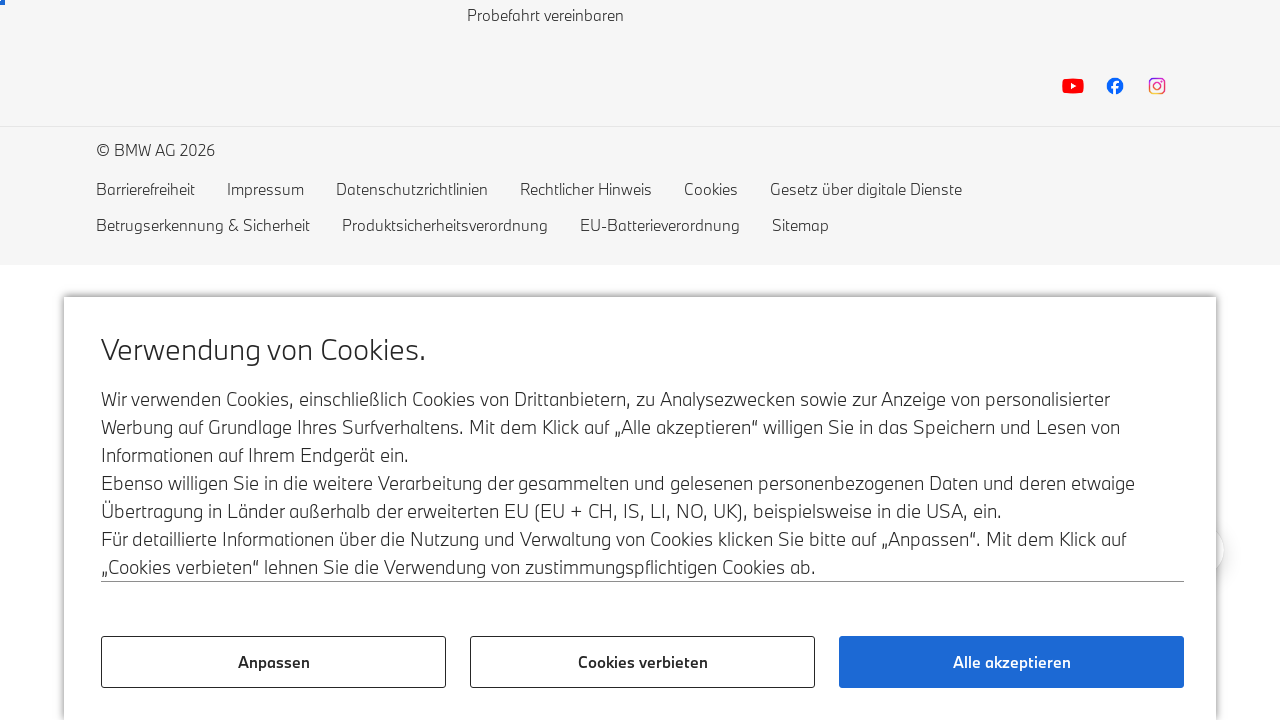

Network settled after scroll
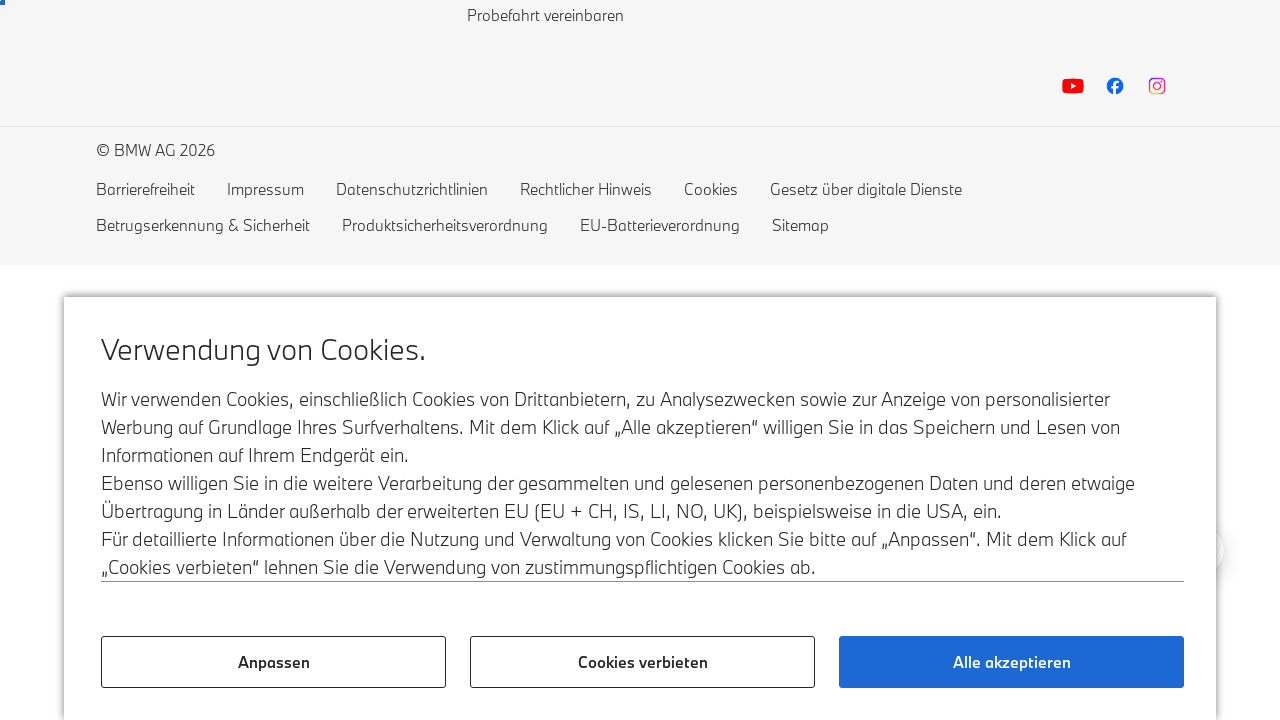

Scrolled down the page (scrolls remaining: 24)
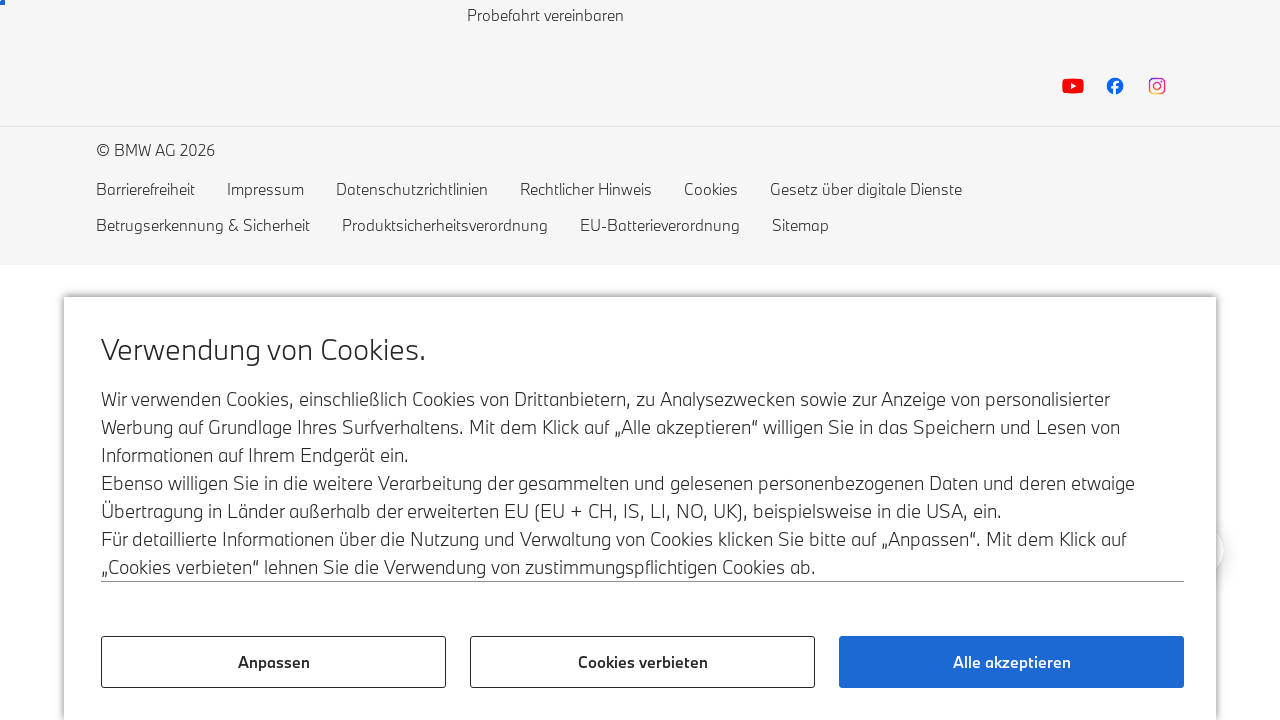

Network settled after scroll
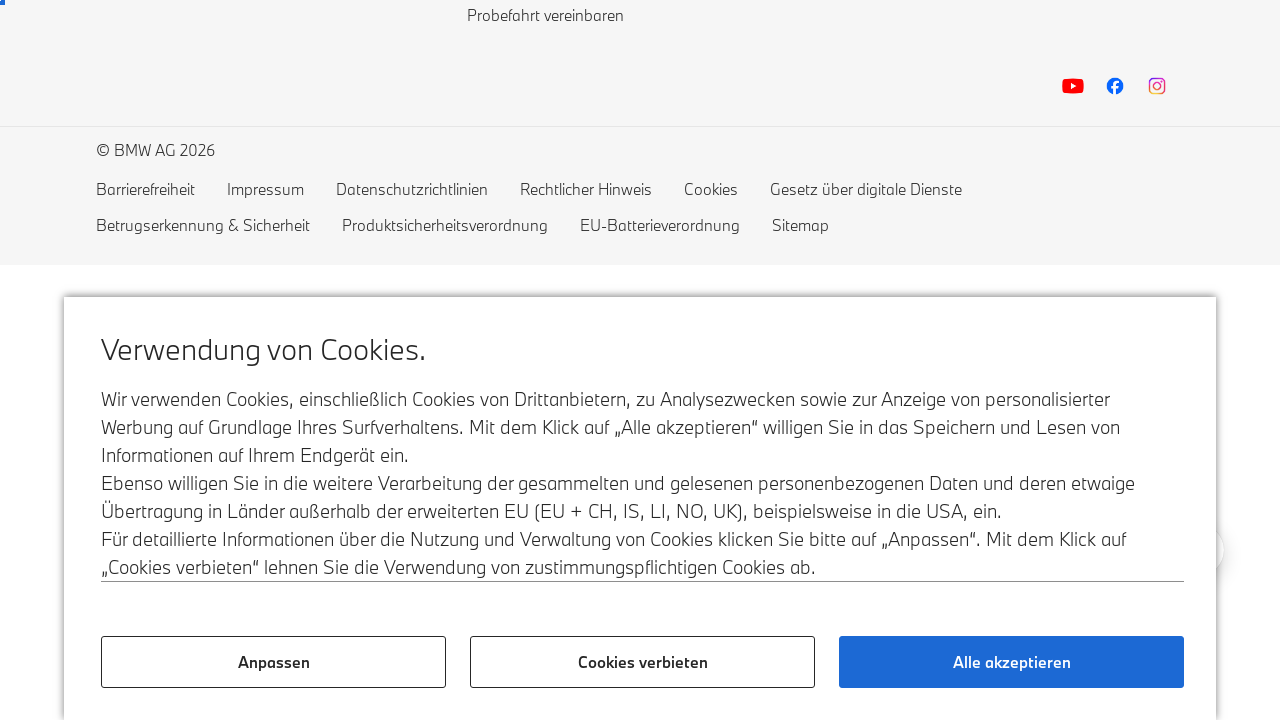

Scrolled down the page (scrolls remaining: 23)
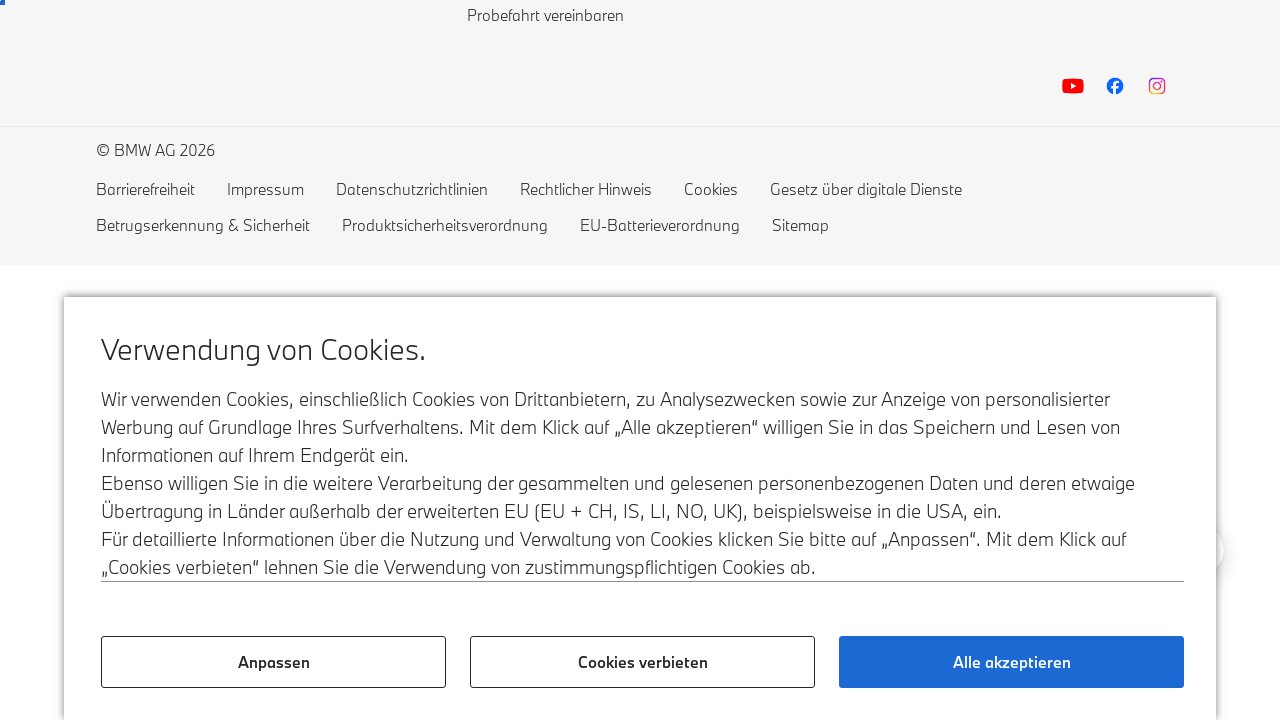

Network settled after scroll
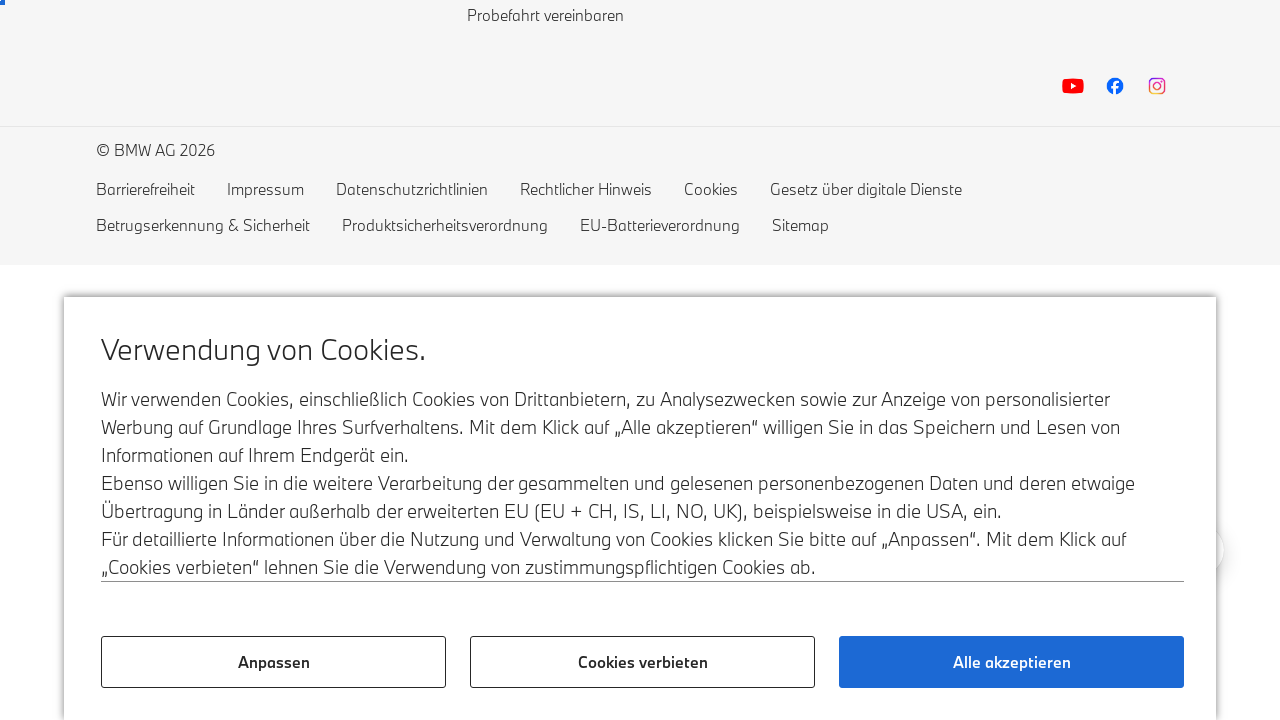

Scrolled down the page (scrolls remaining: 22)
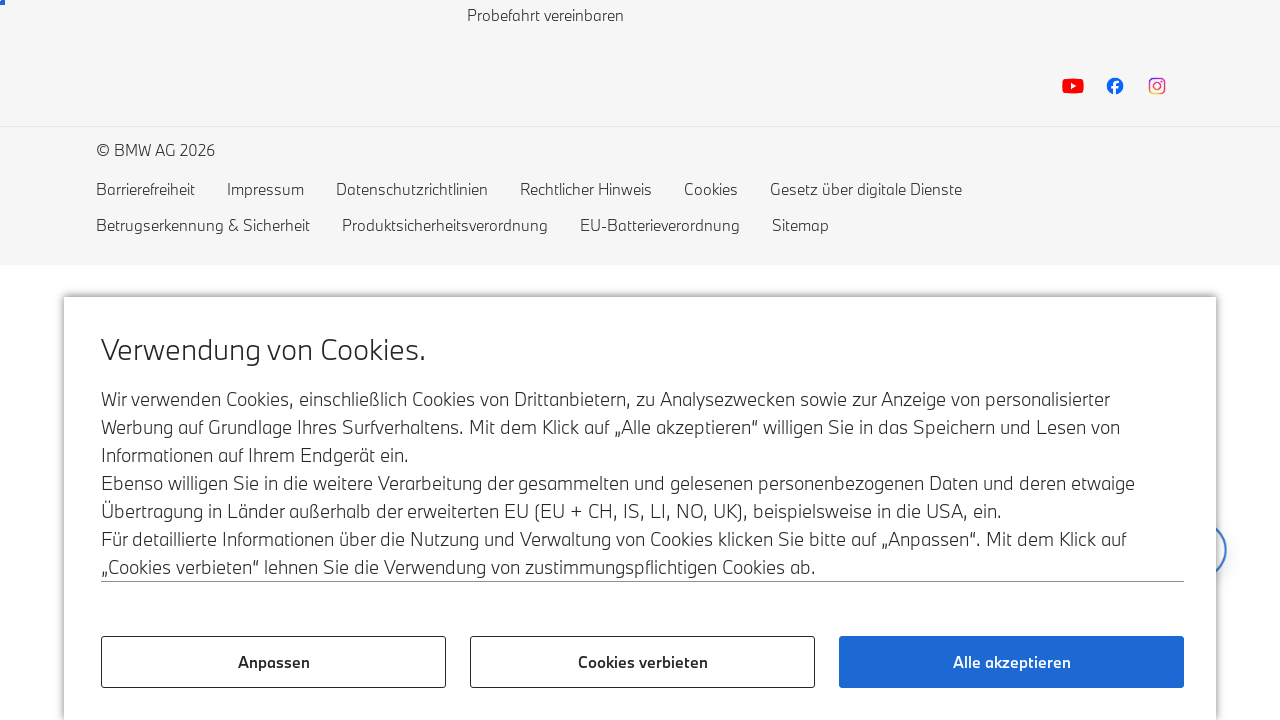

Network settled after scroll
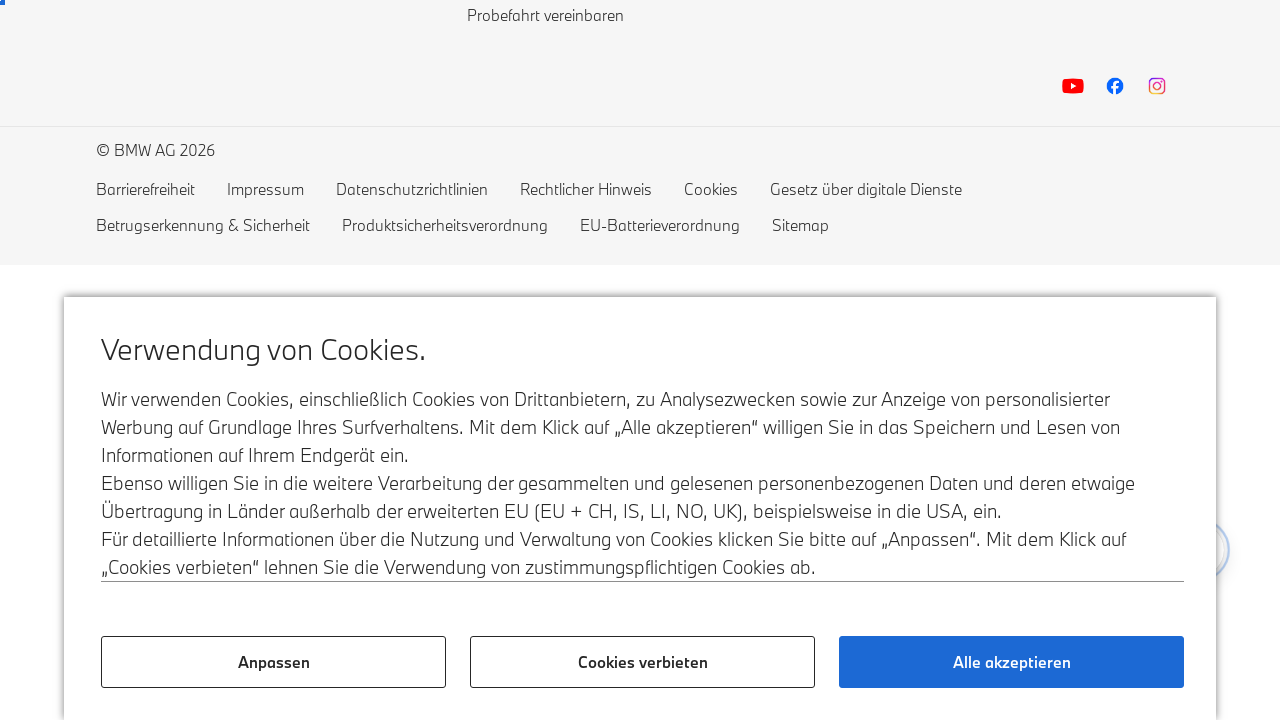

Scrolled down the page (scrolls remaining: 21)
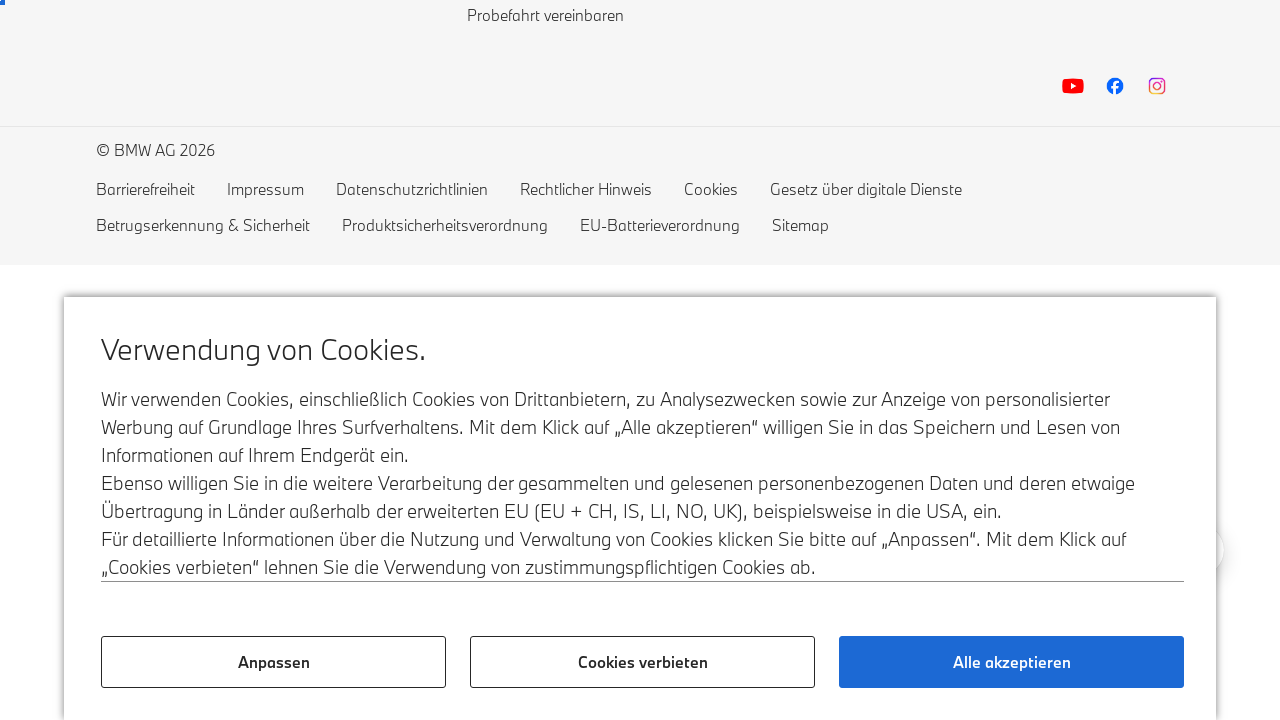

Network settled after scroll
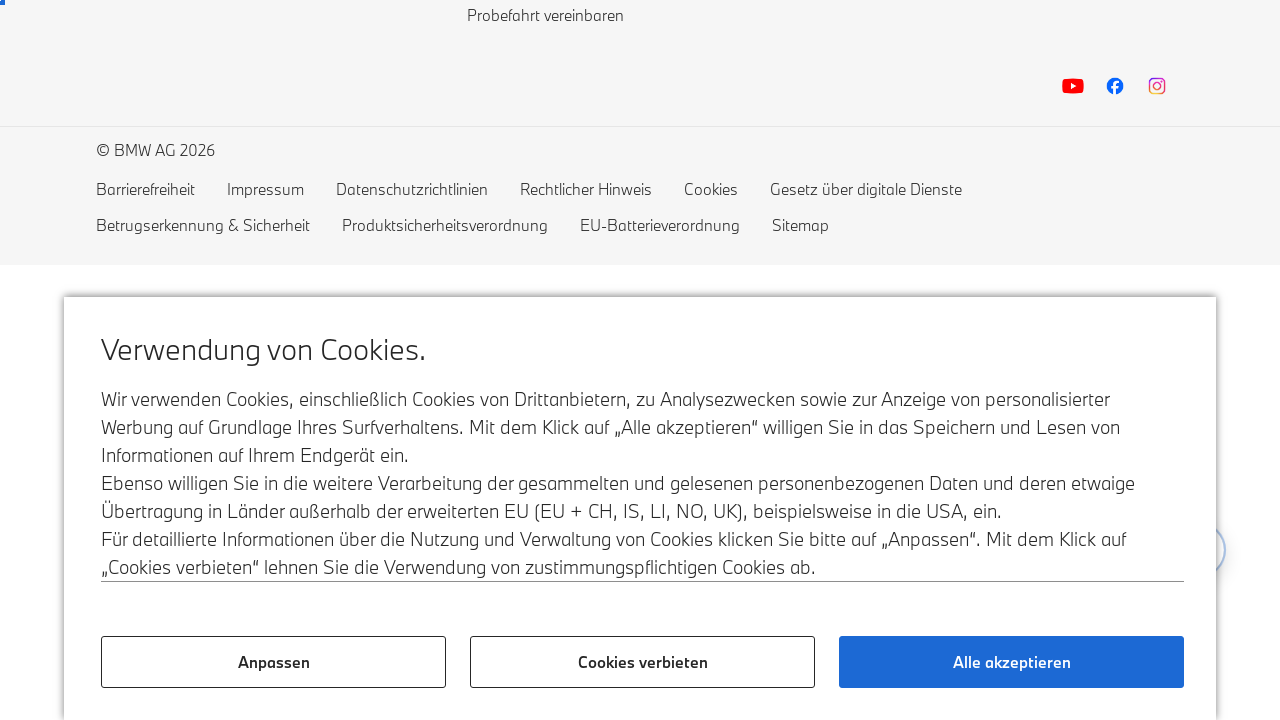

Scrolled down the page (scrolls remaining: 20)
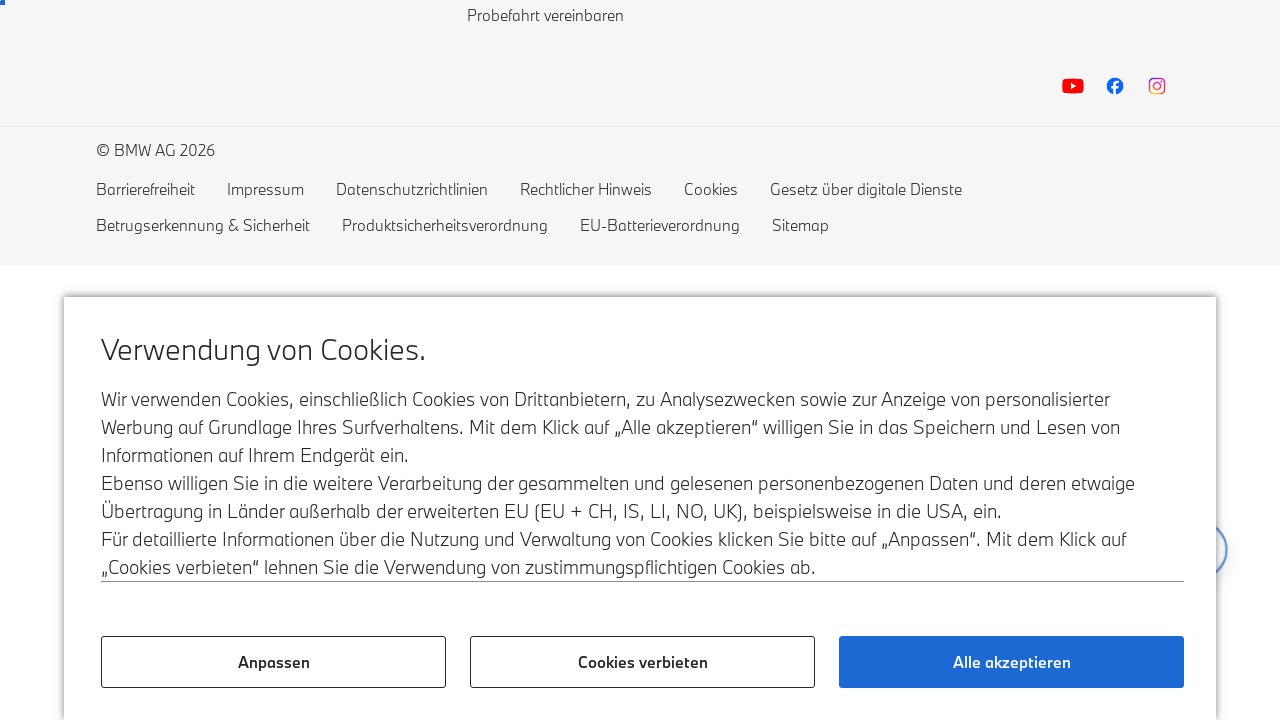

Network settled after scroll
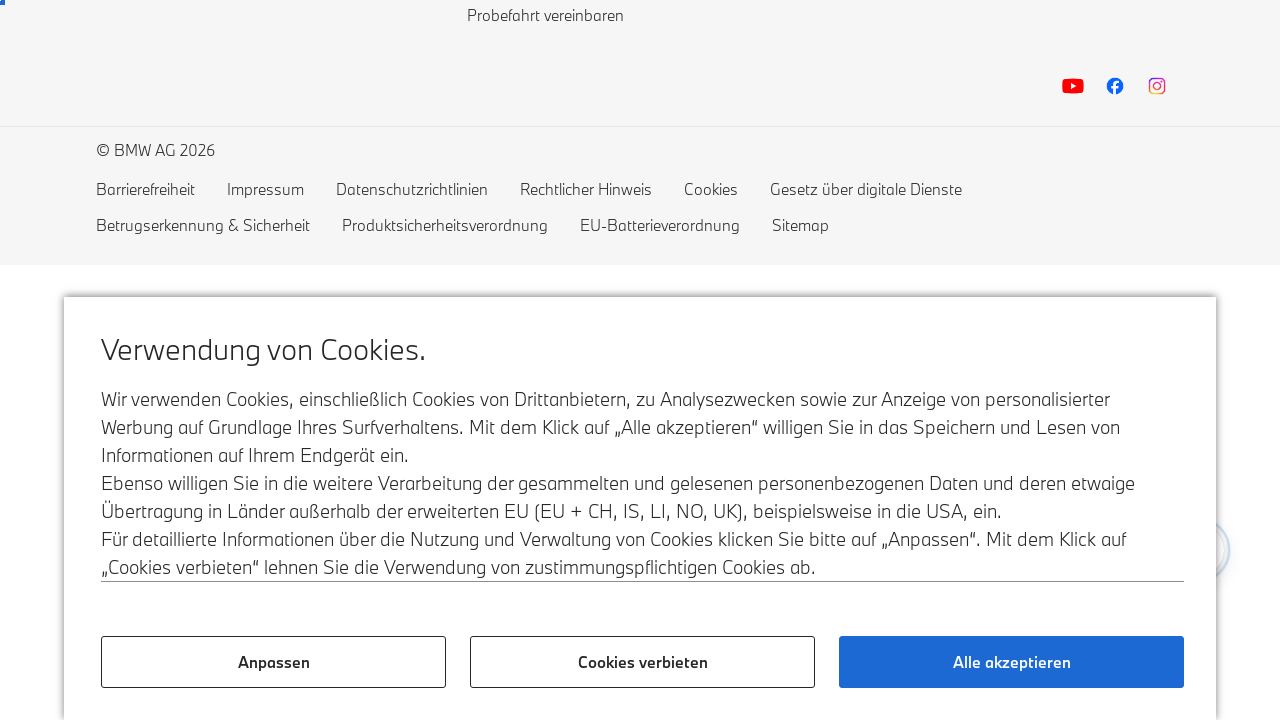

Scrolled down the page (scrolls remaining: 19)
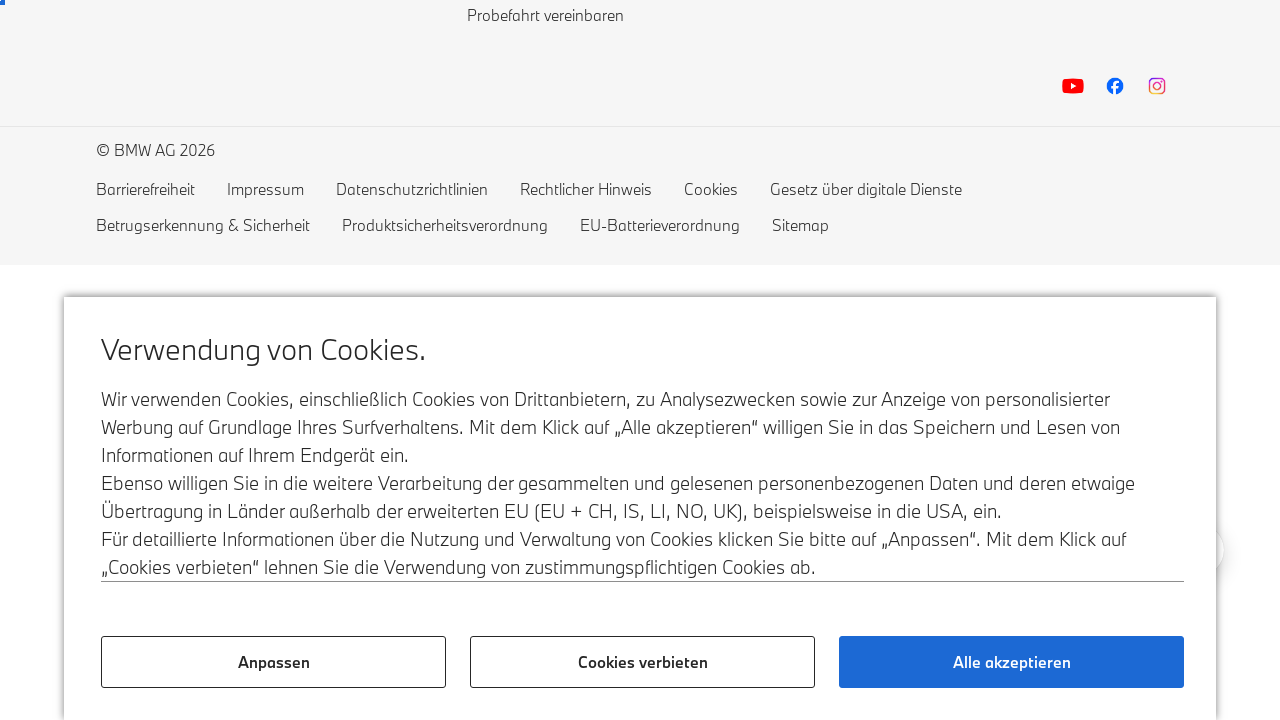

Network settled after scroll
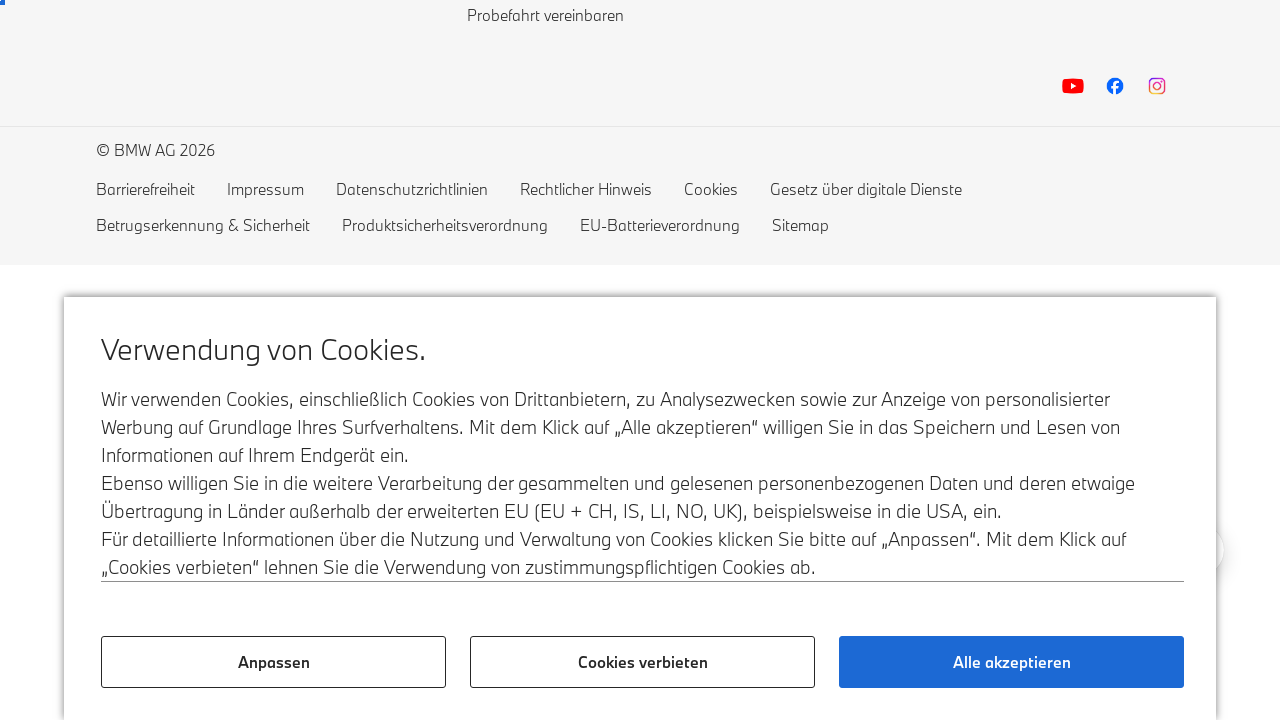

Scrolled down the page (scrolls remaining: 18)
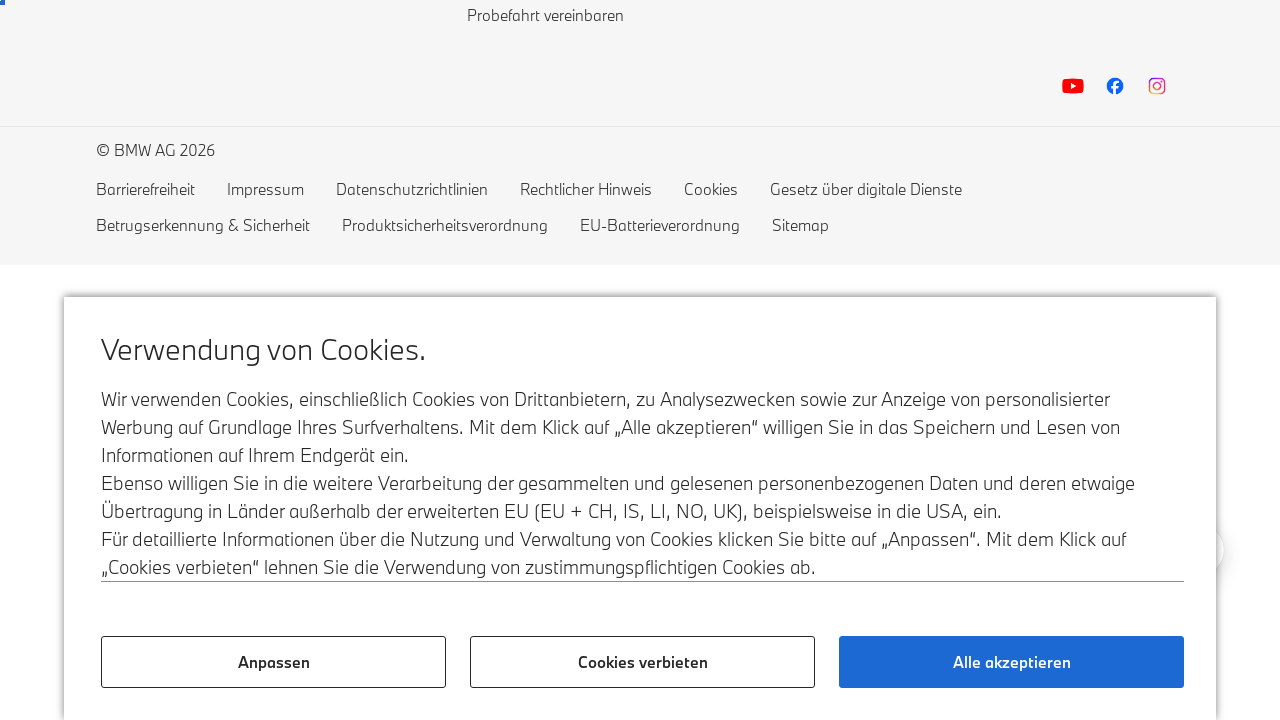

Network settled after scroll
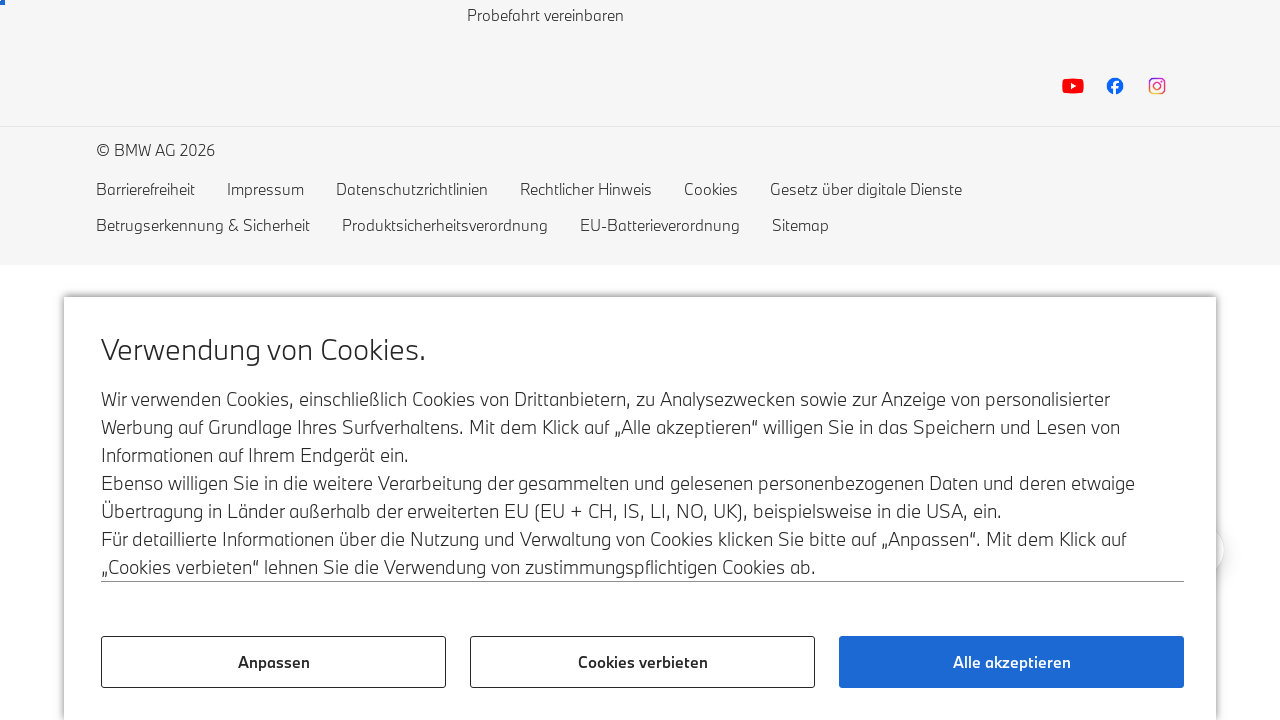

Scrolled down the page (scrolls remaining: 17)
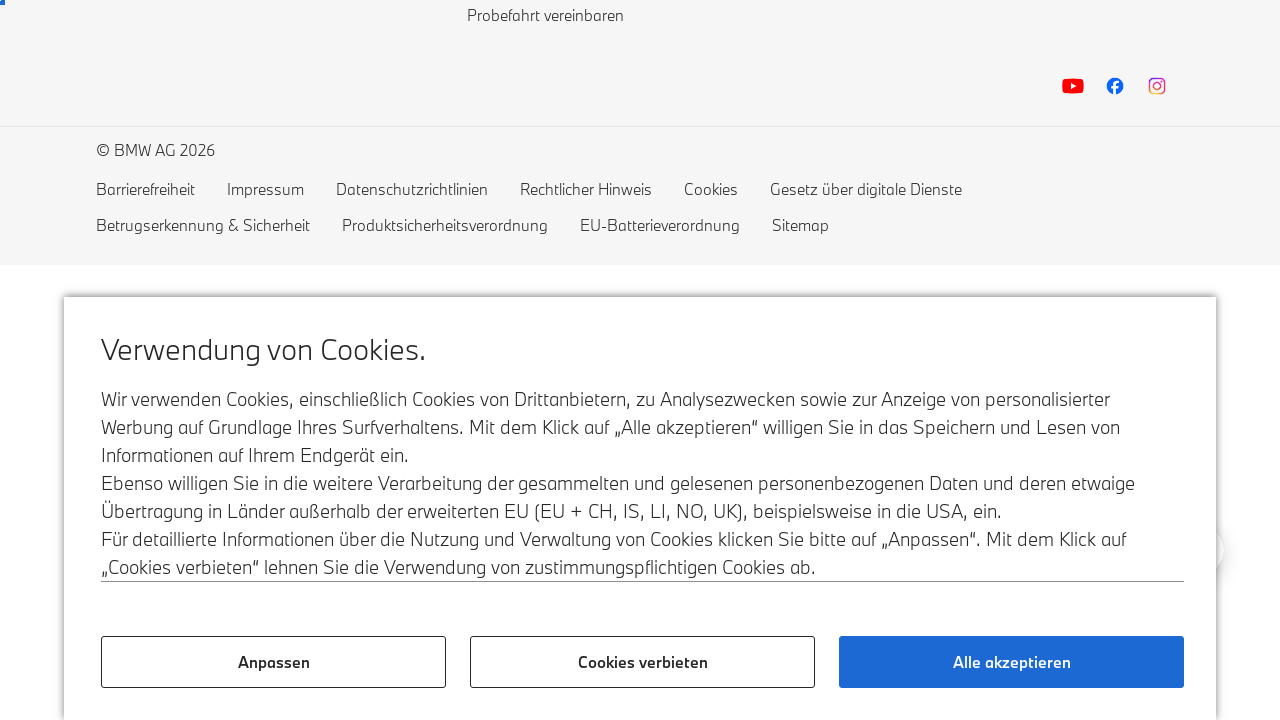

Network settled after scroll
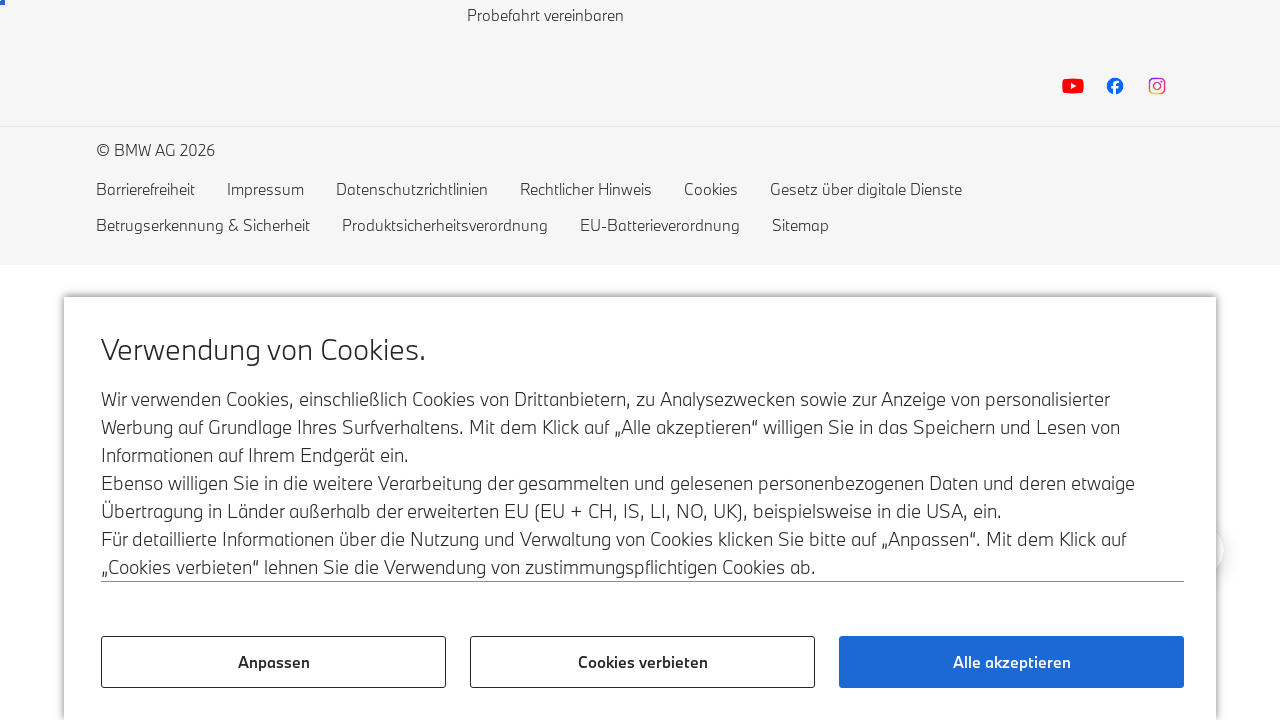

Scrolled down the page (scrolls remaining: 16)
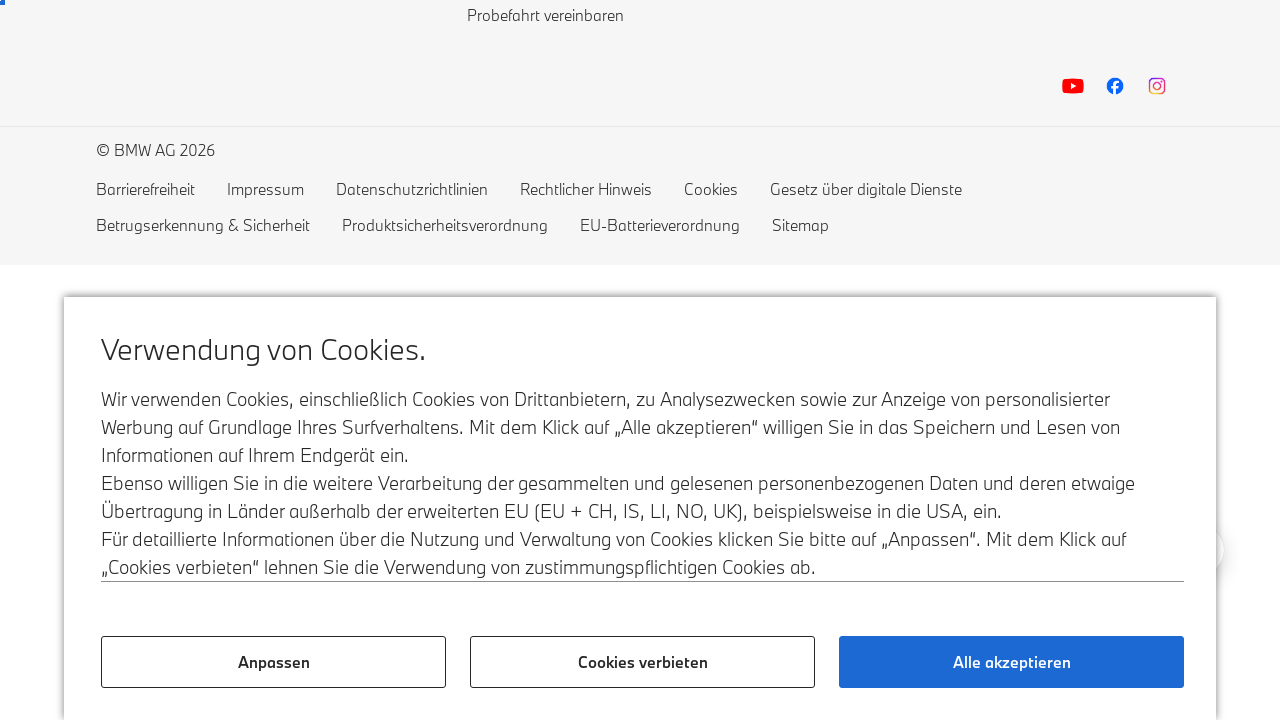

Network settled after scroll
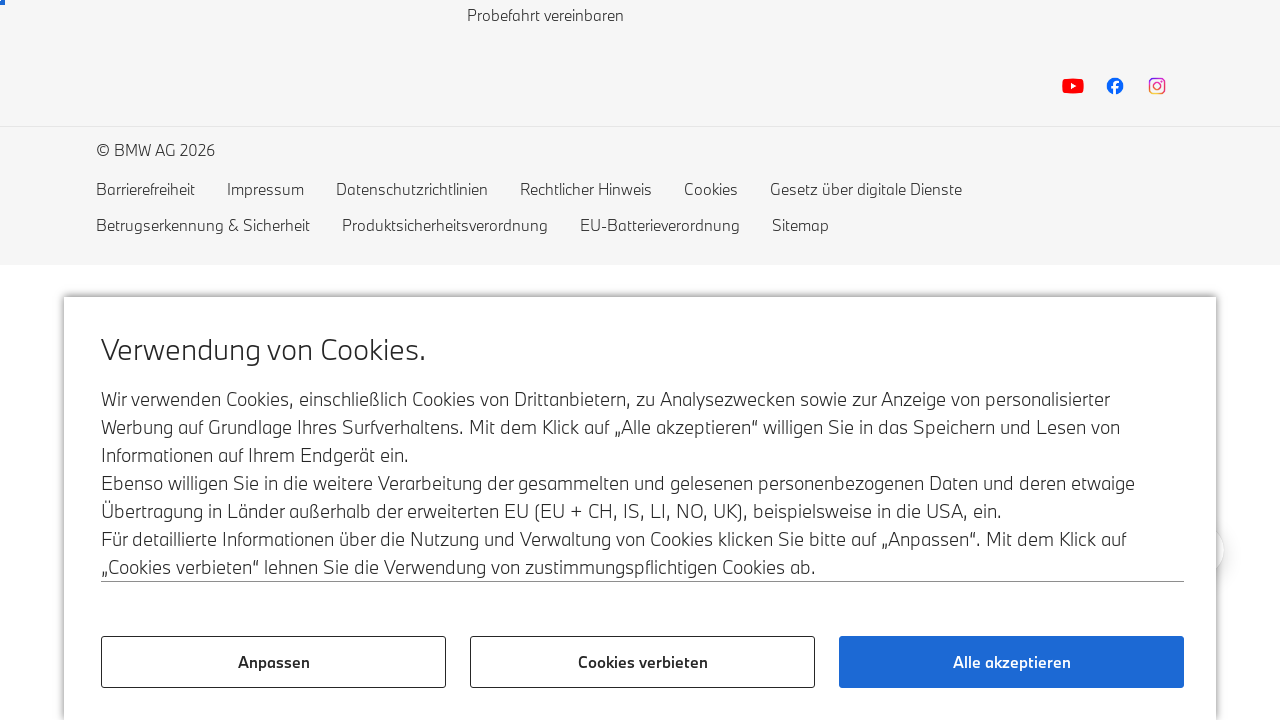

Scrolled down the page (scrolls remaining: 15)
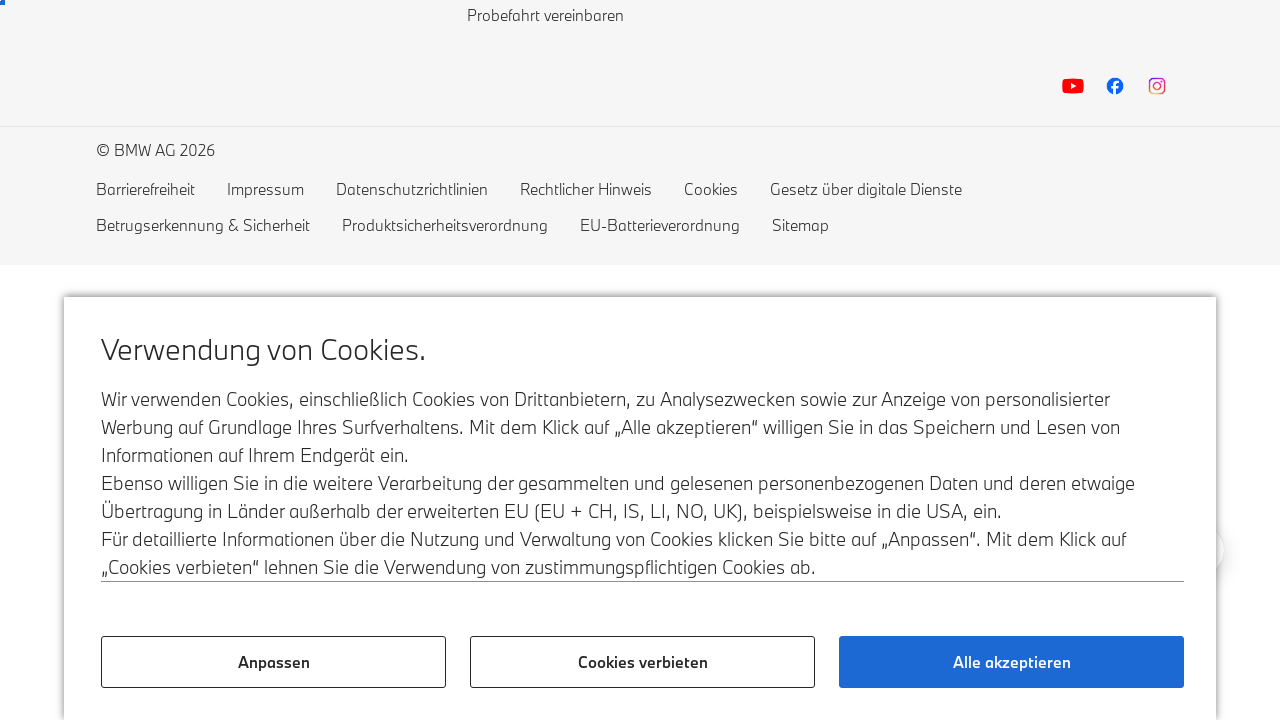

Network settled after scroll
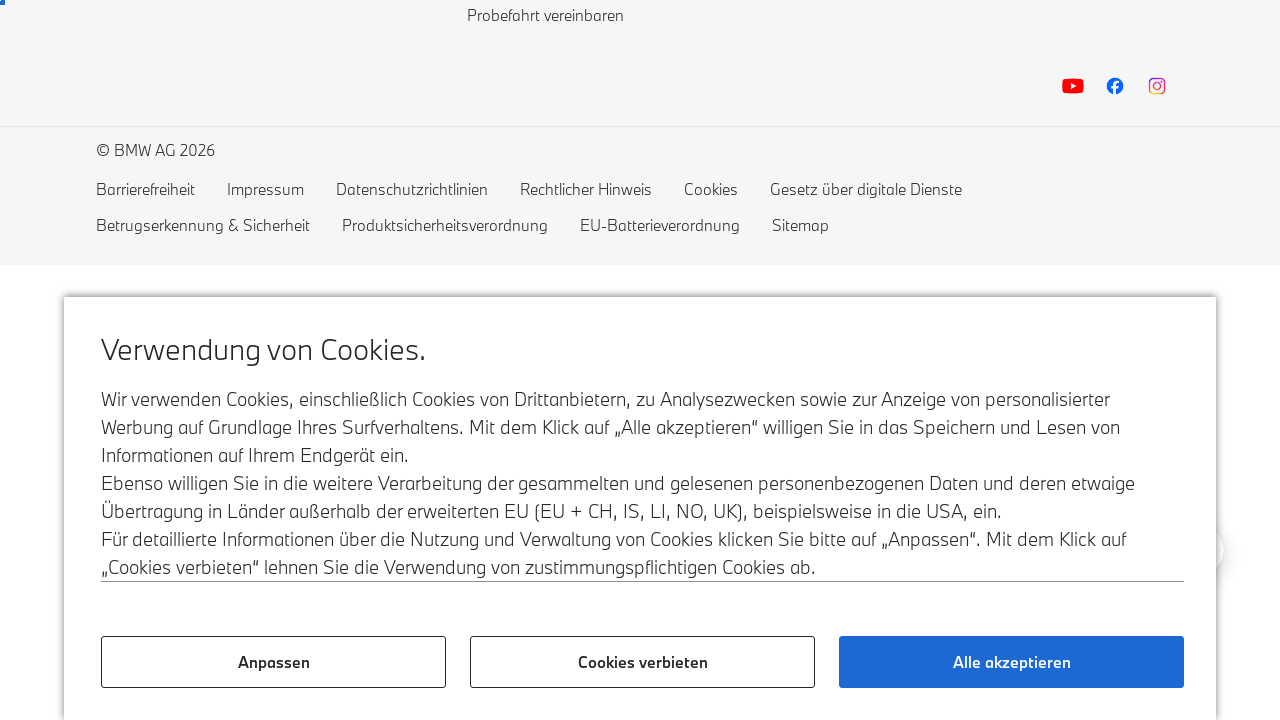

Scrolled down the page (scrolls remaining: 14)
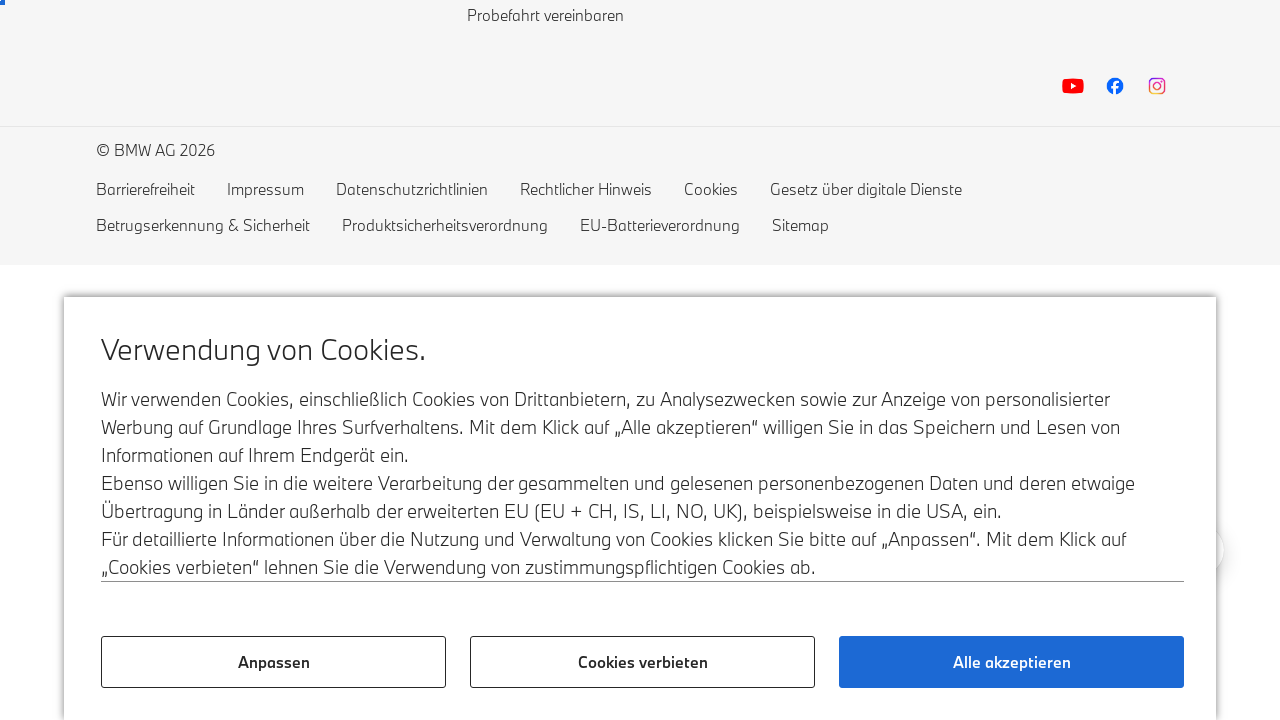

Network settled after scroll
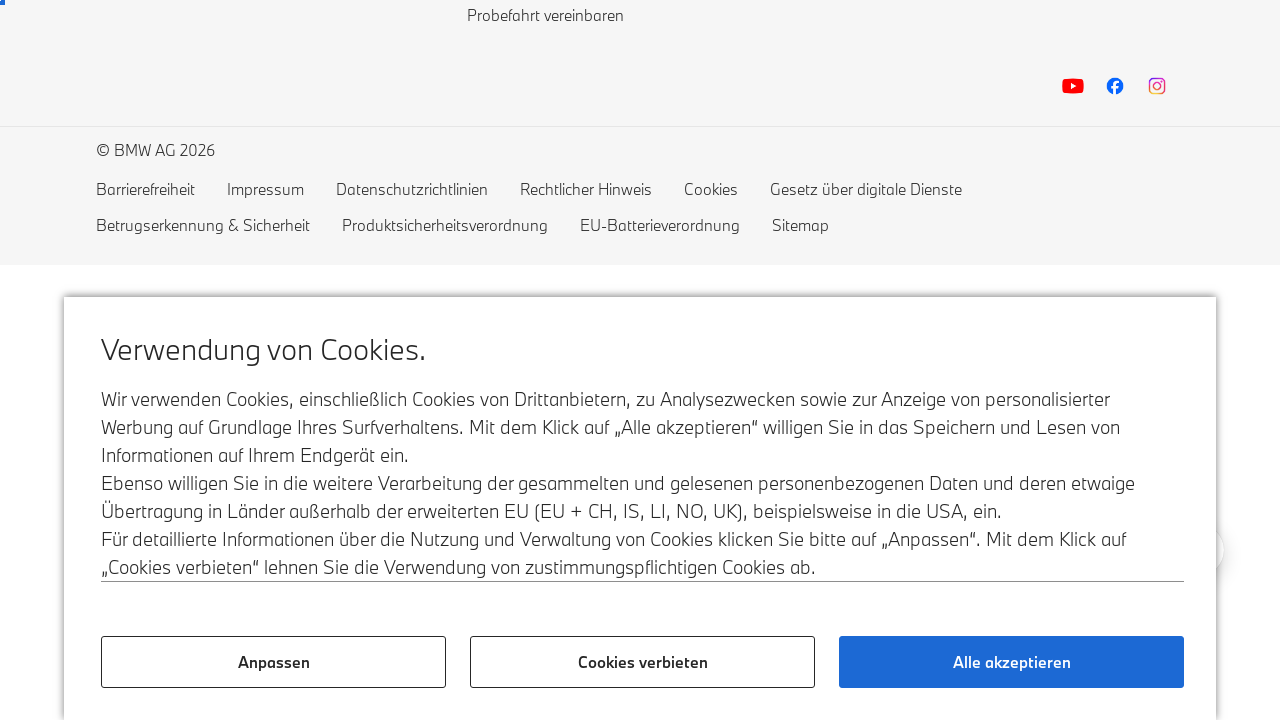

Scrolled down the page (scrolls remaining: 13)
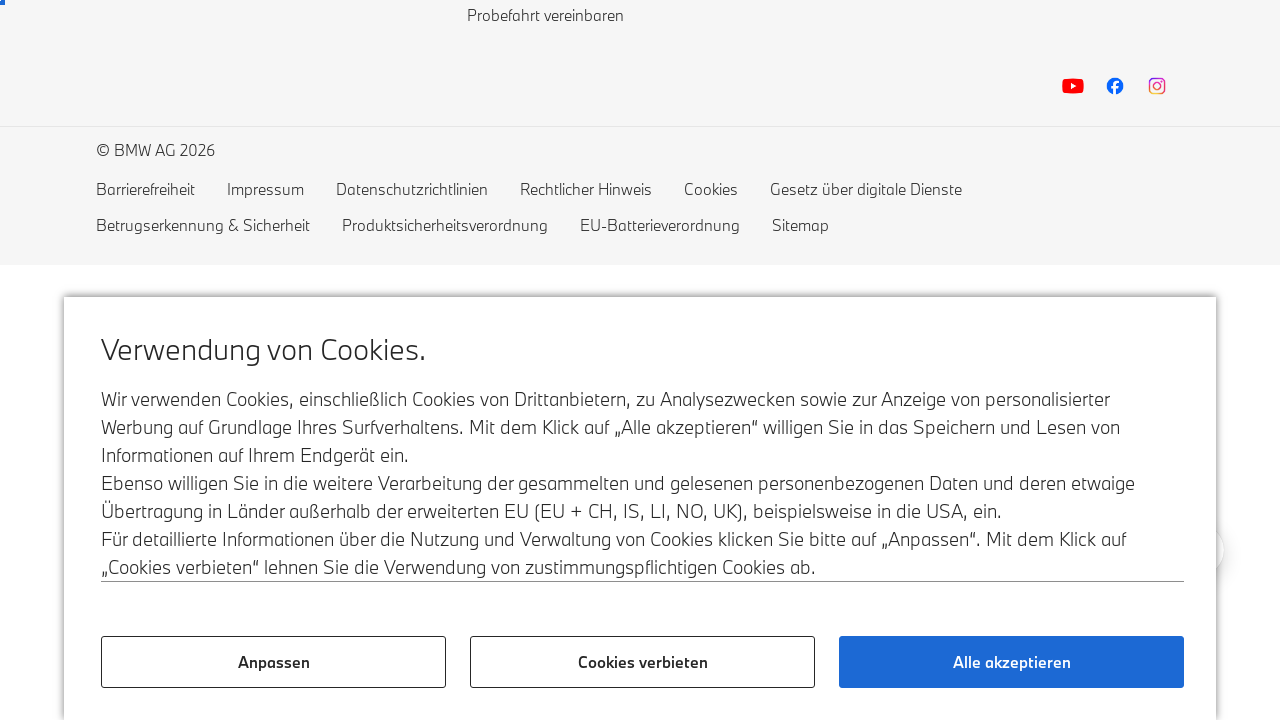

Network settled after scroll
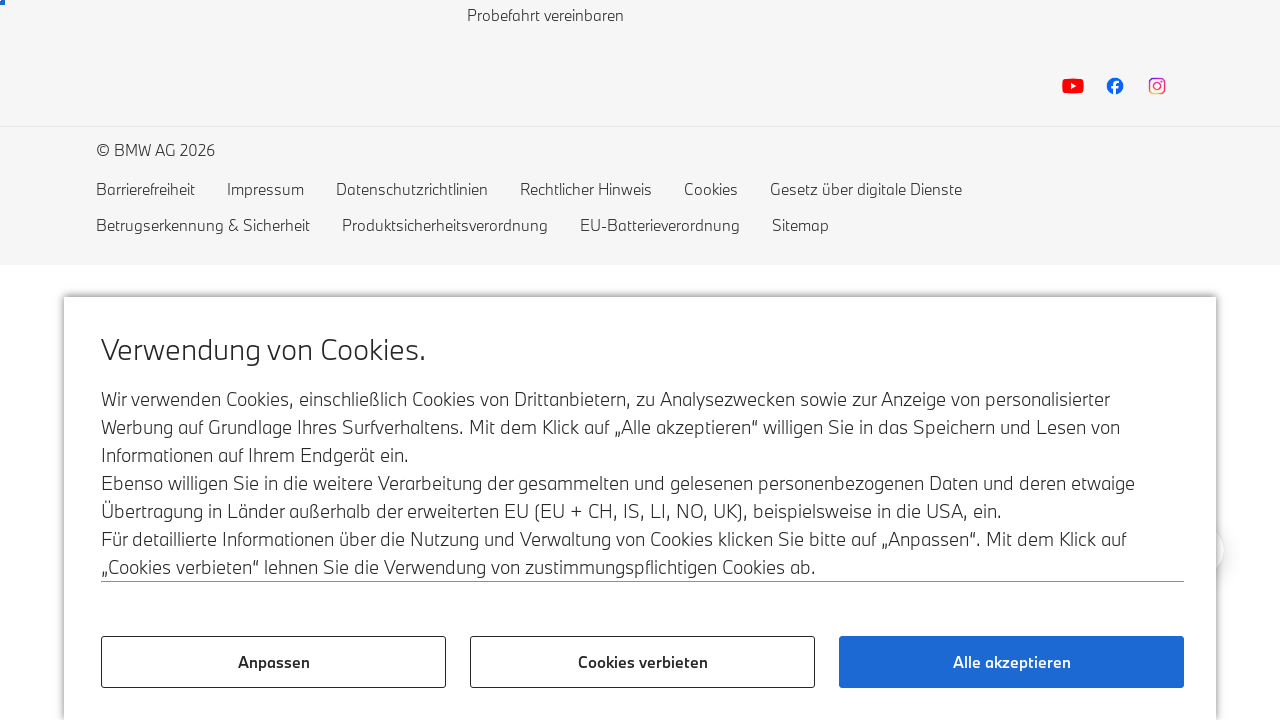

Scrolled down the page (scrolls remaining: 12)
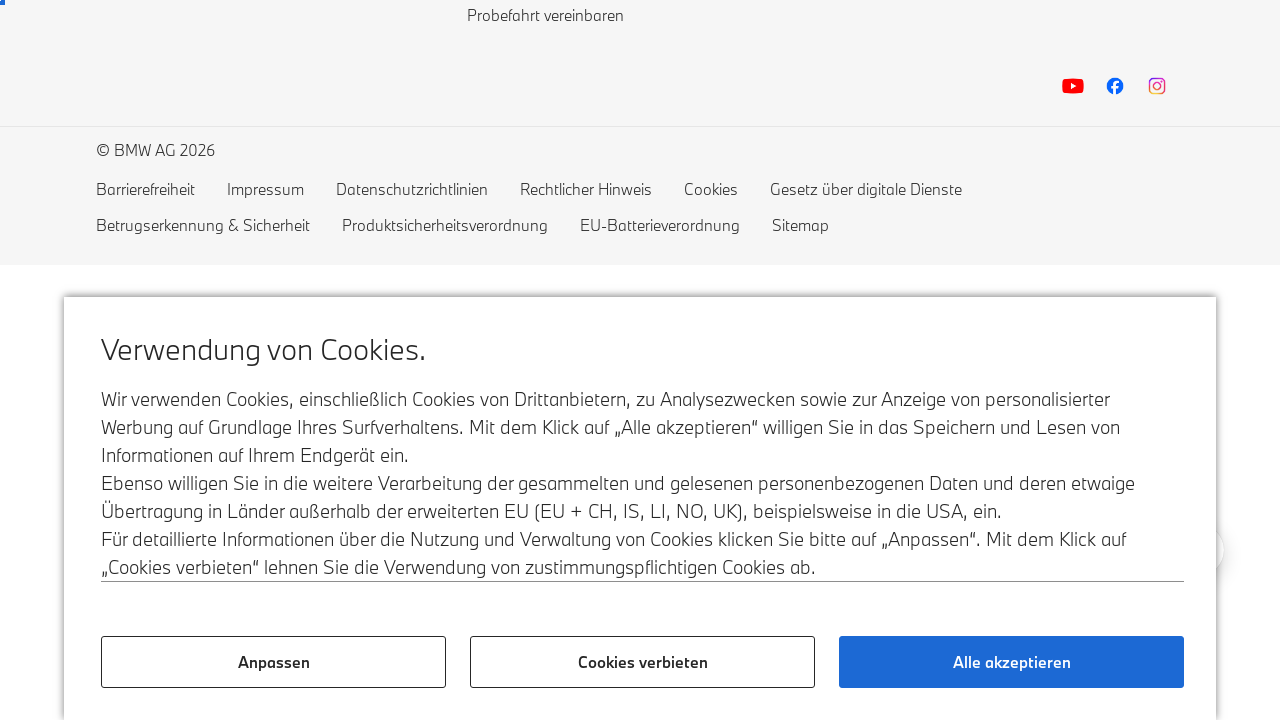

Network settled after scroll
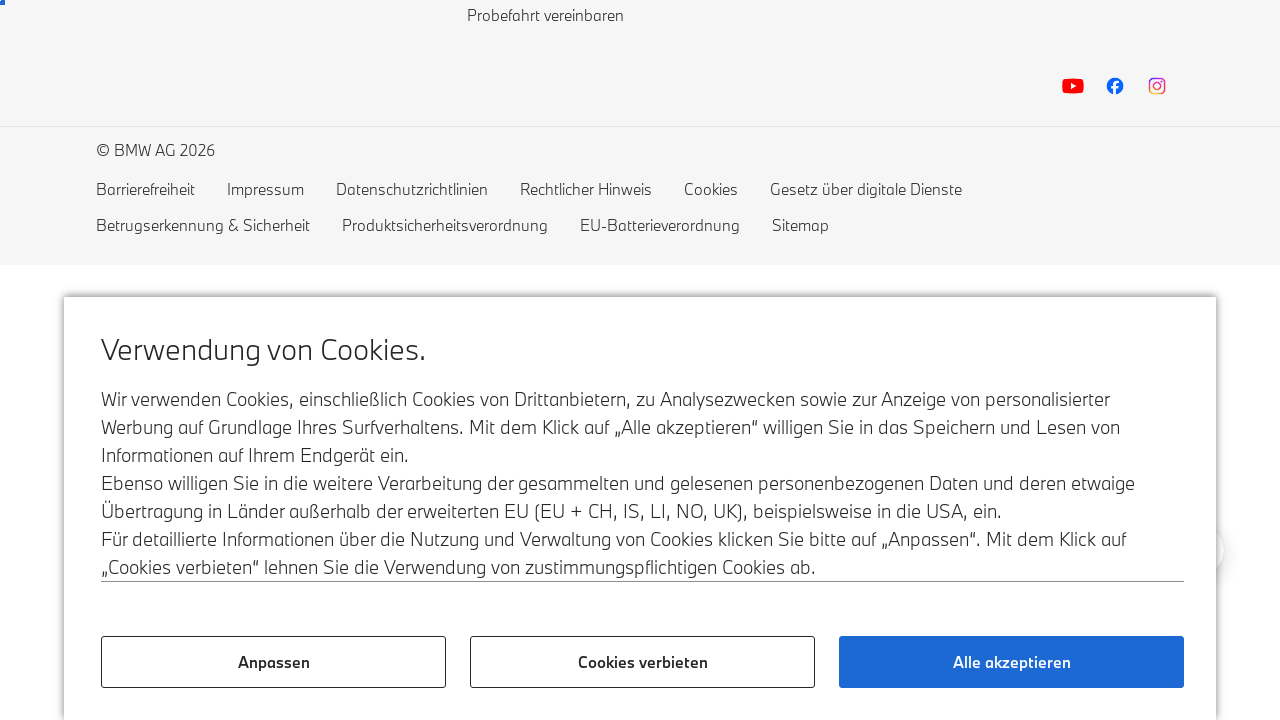

Scrolled down the page (scrolls remaining: 11)
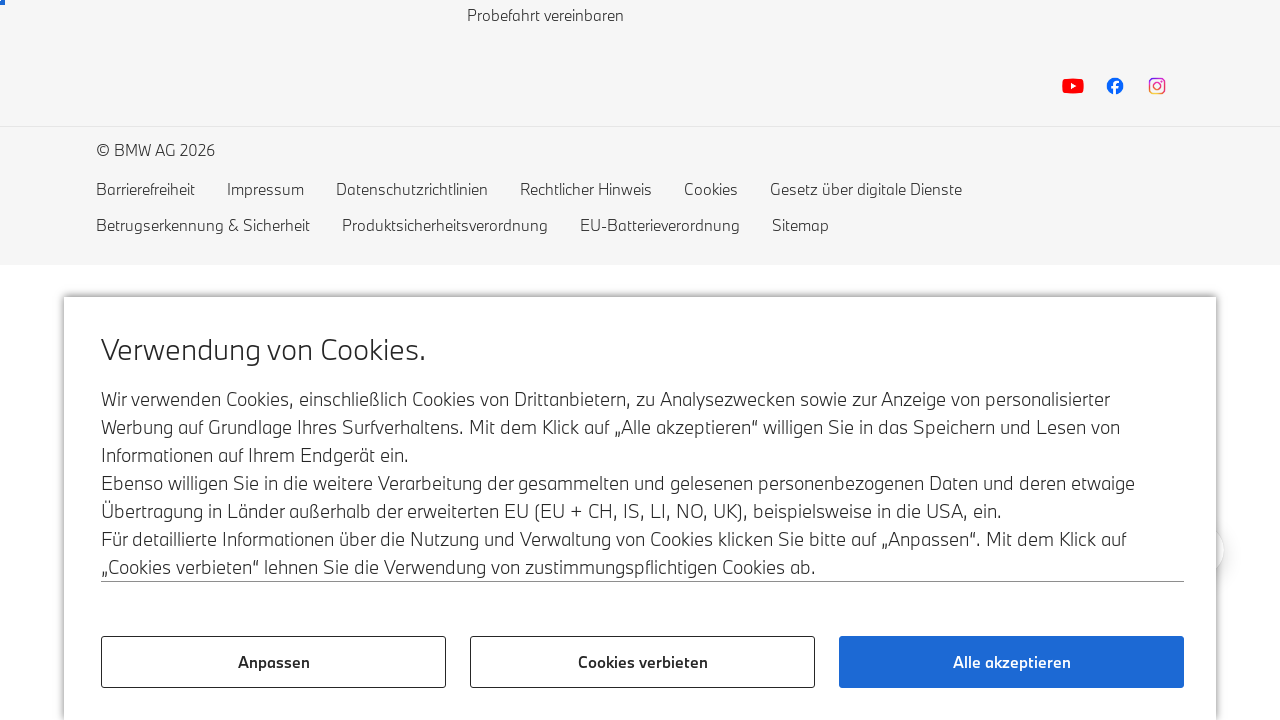

Network settled after scroll
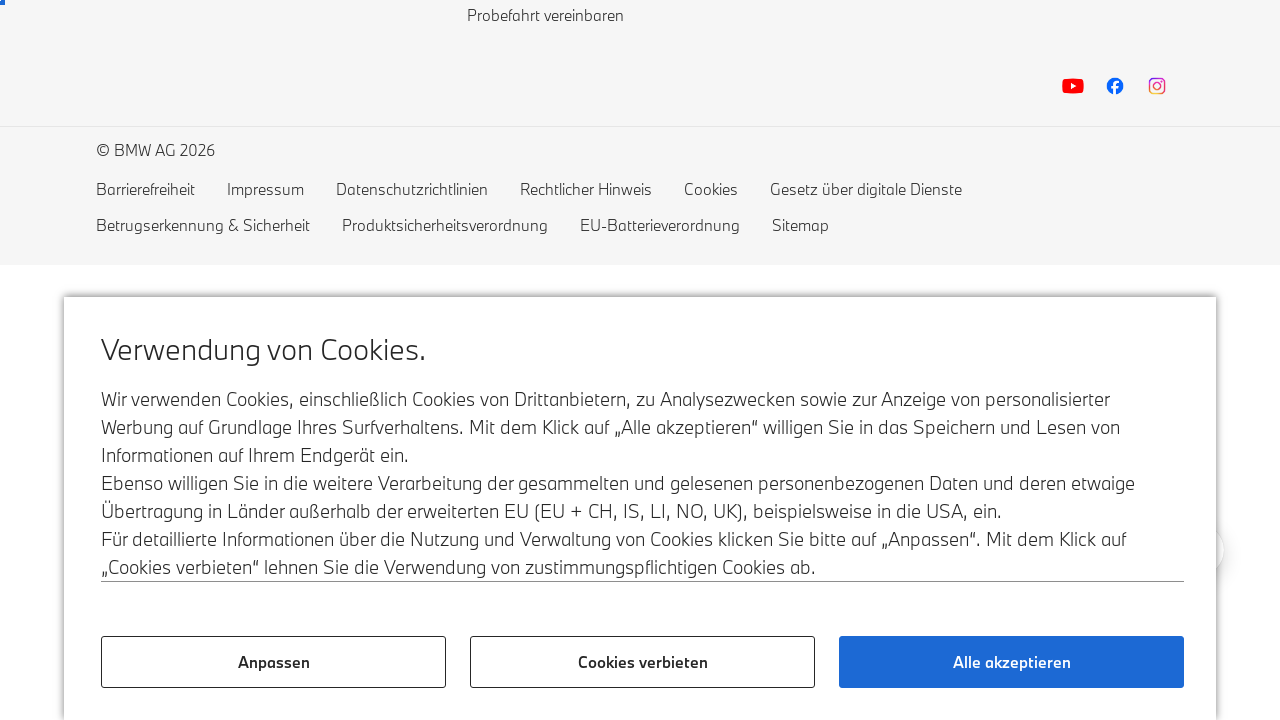

Scrolled down the page (scrolls remaining: 10)
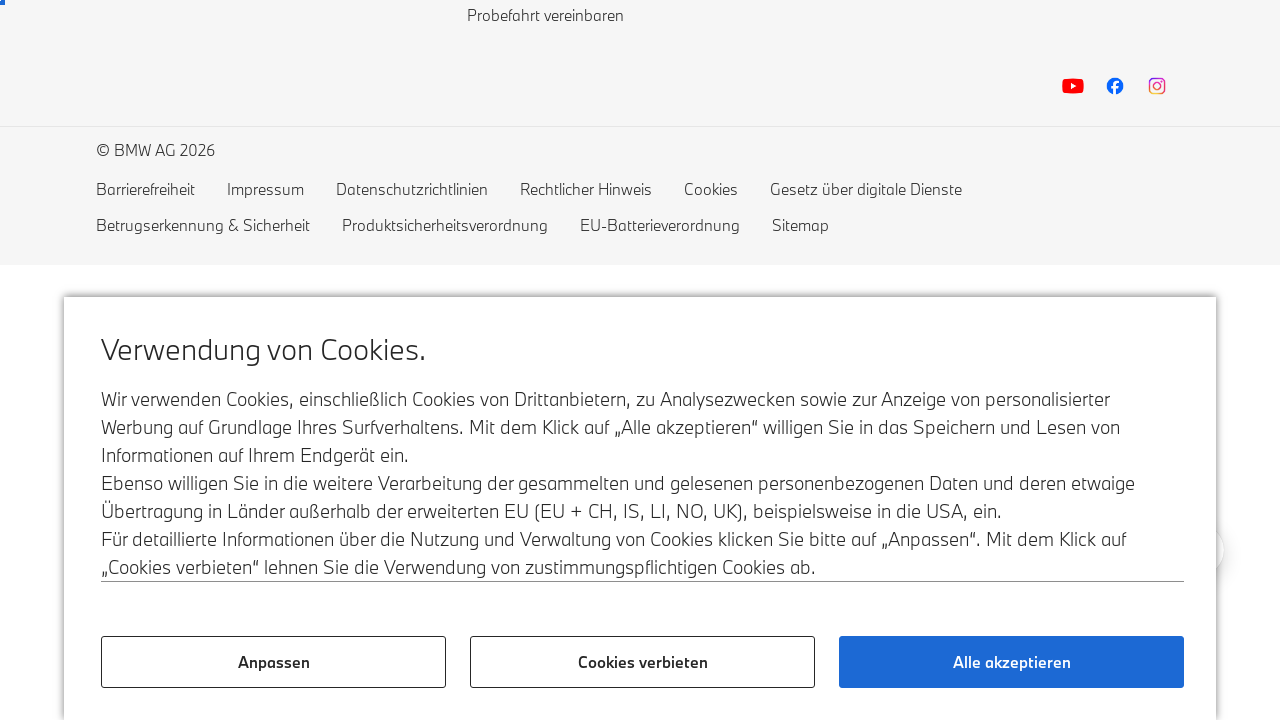

Network settled after scroll
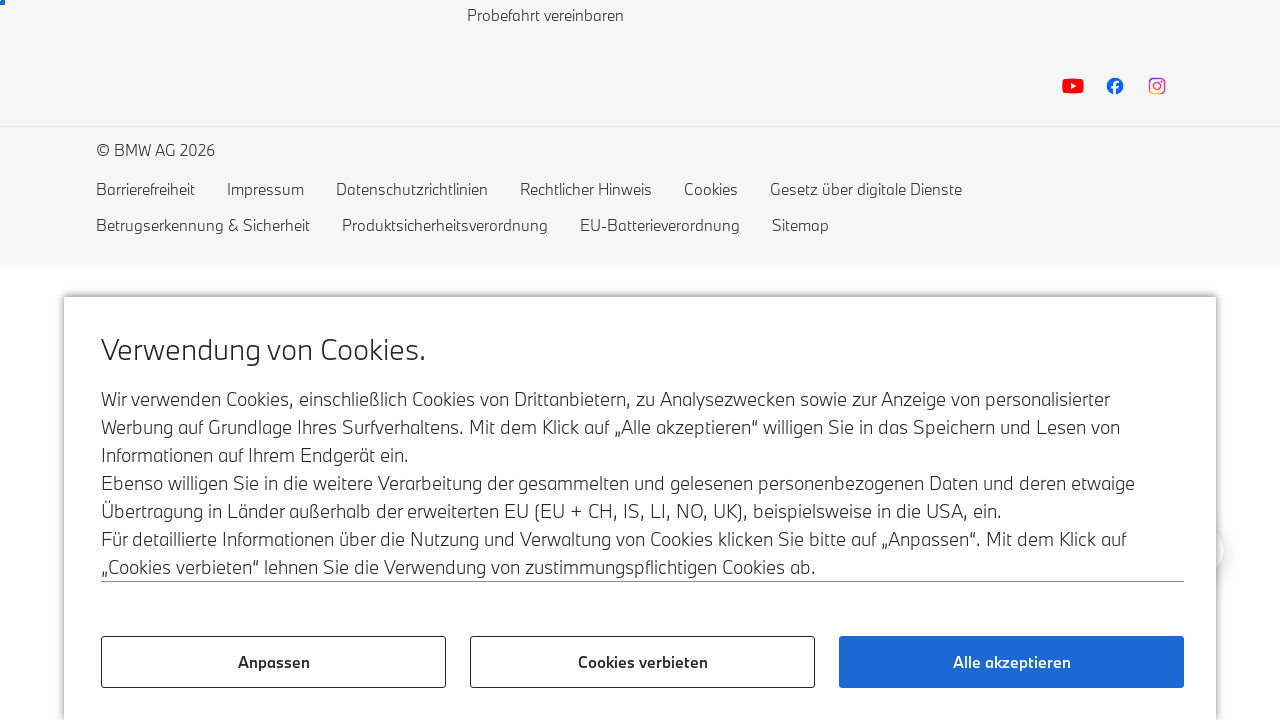

Scrolled down the page (scrolls remaining: 9)
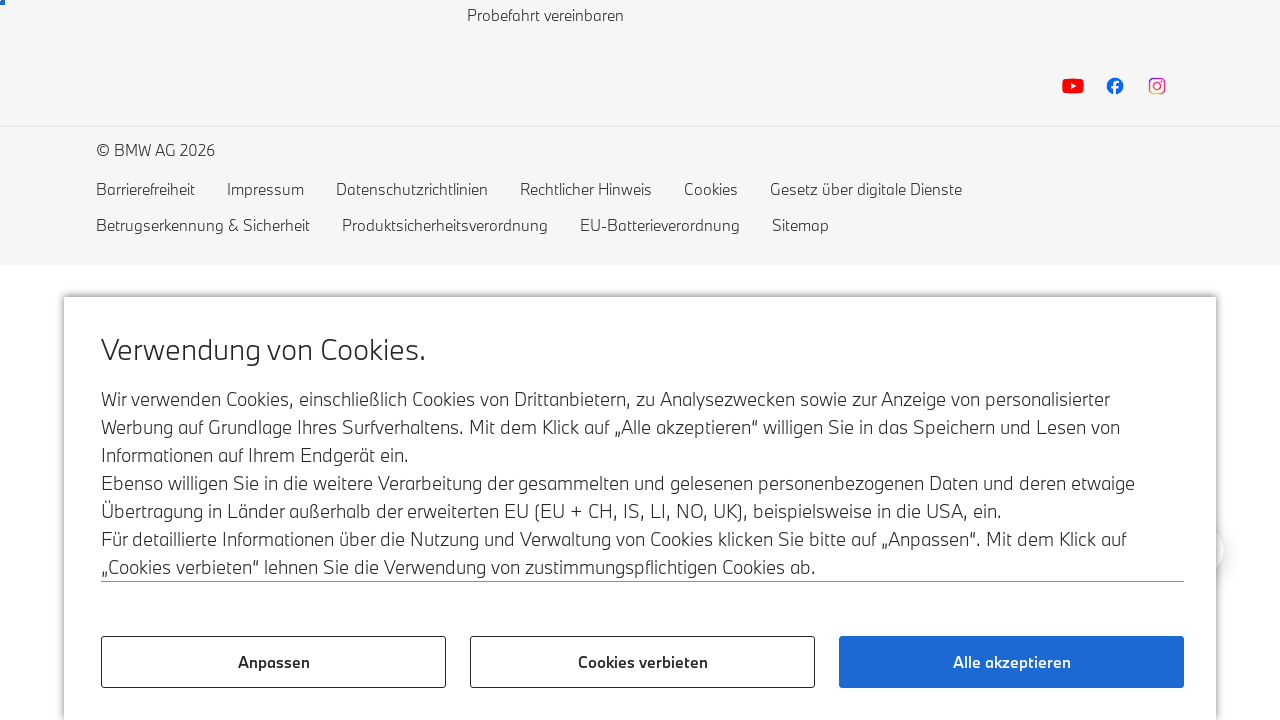

Network settled after scroll
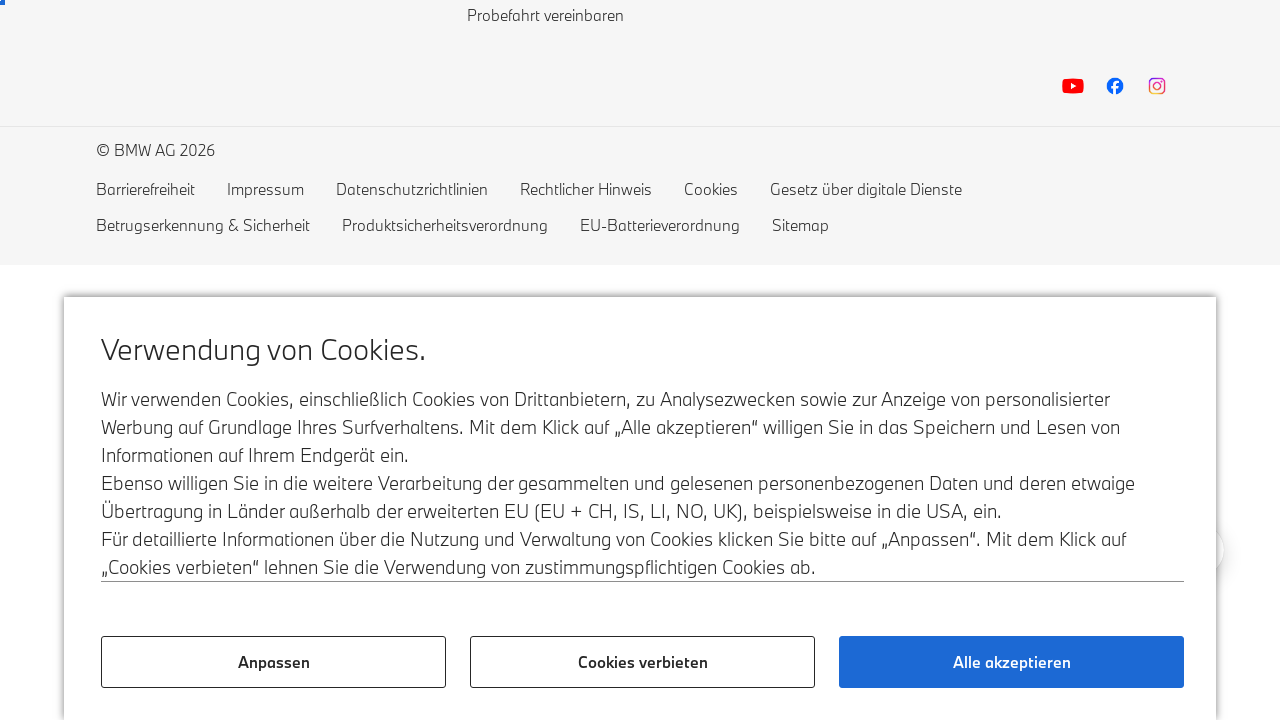

Scrolled down the page (scrolls remaining: 8)
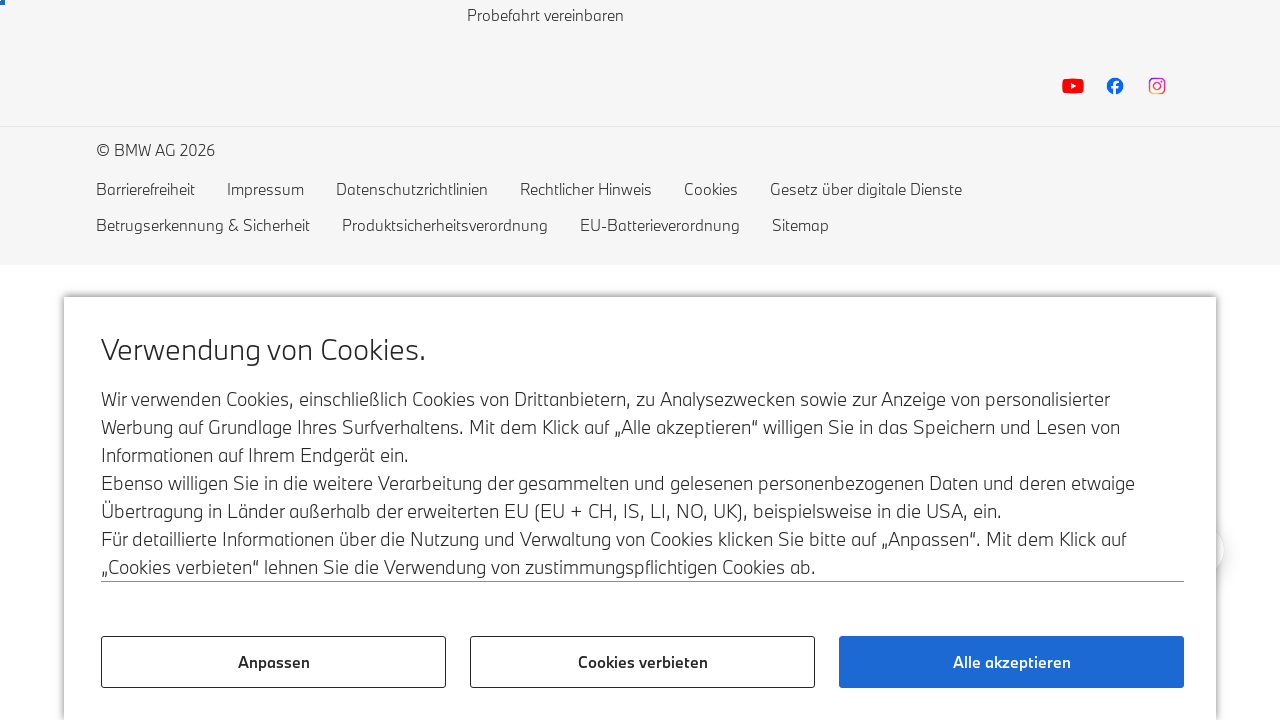

Network settled after scroll
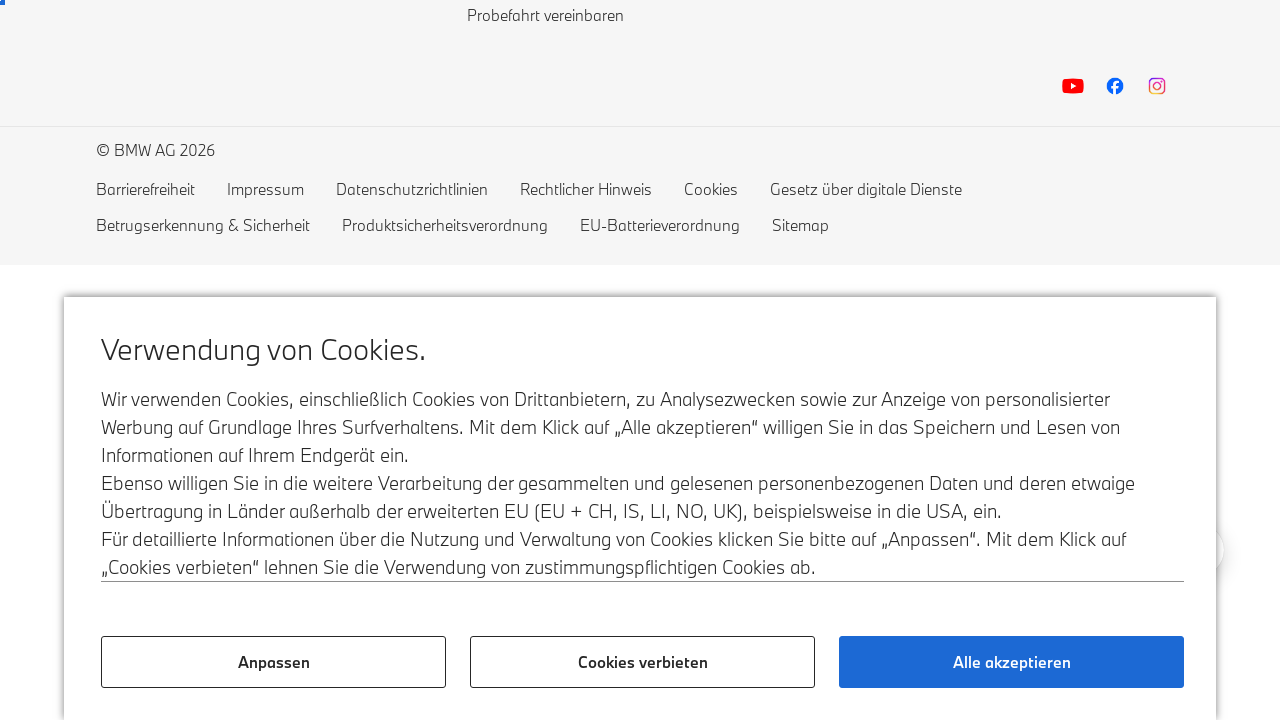

Scrolled down the page (scrolls remaining: 7)
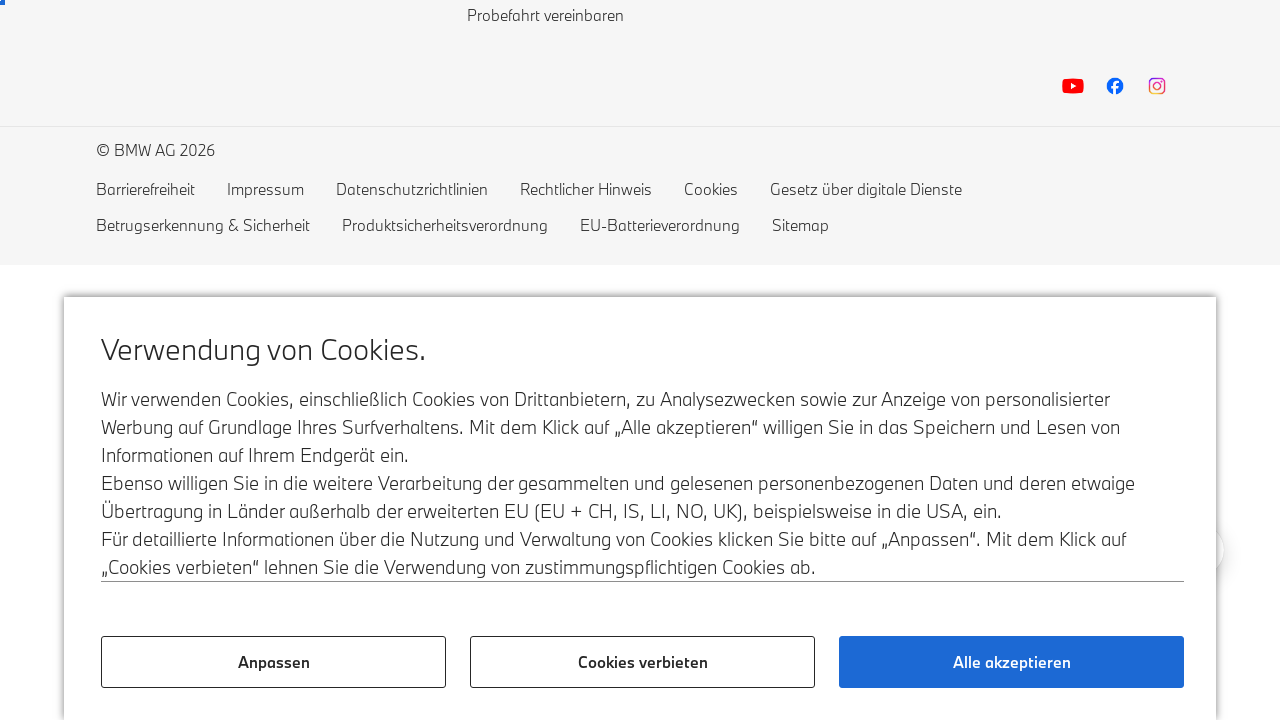

Network settled after scroll
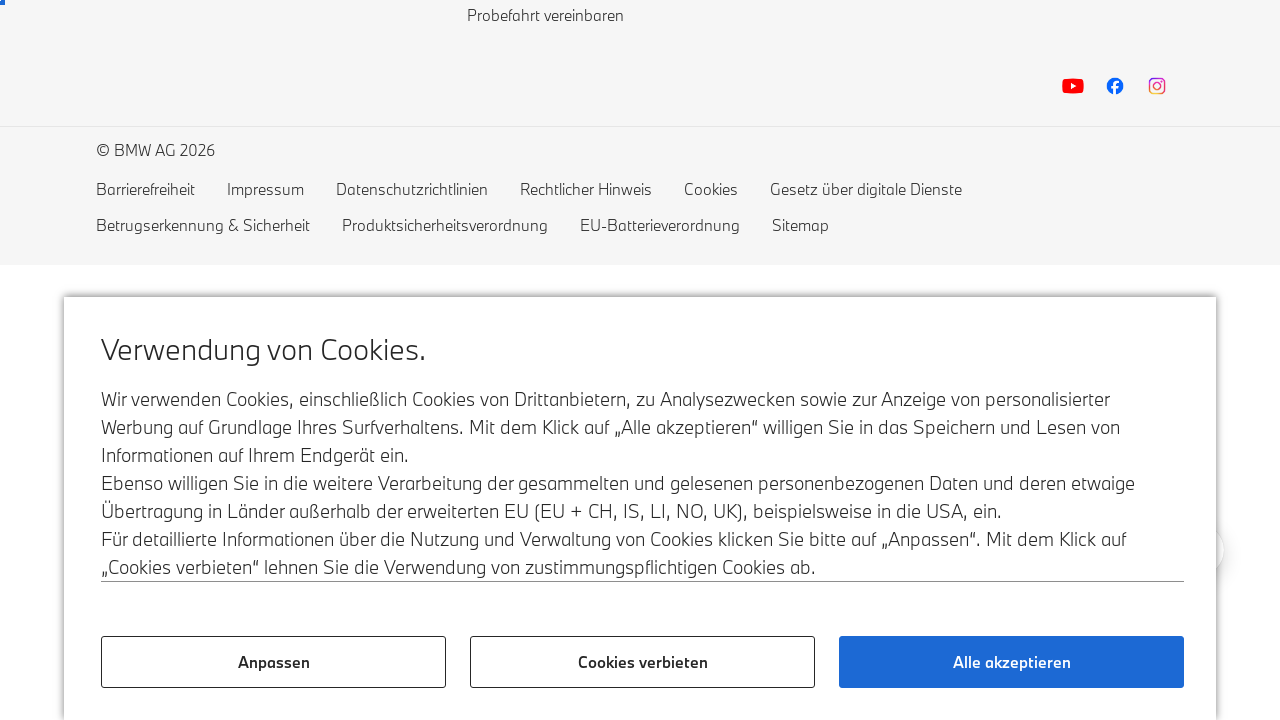

Scrolled down the page (scrolls remaining: 6)
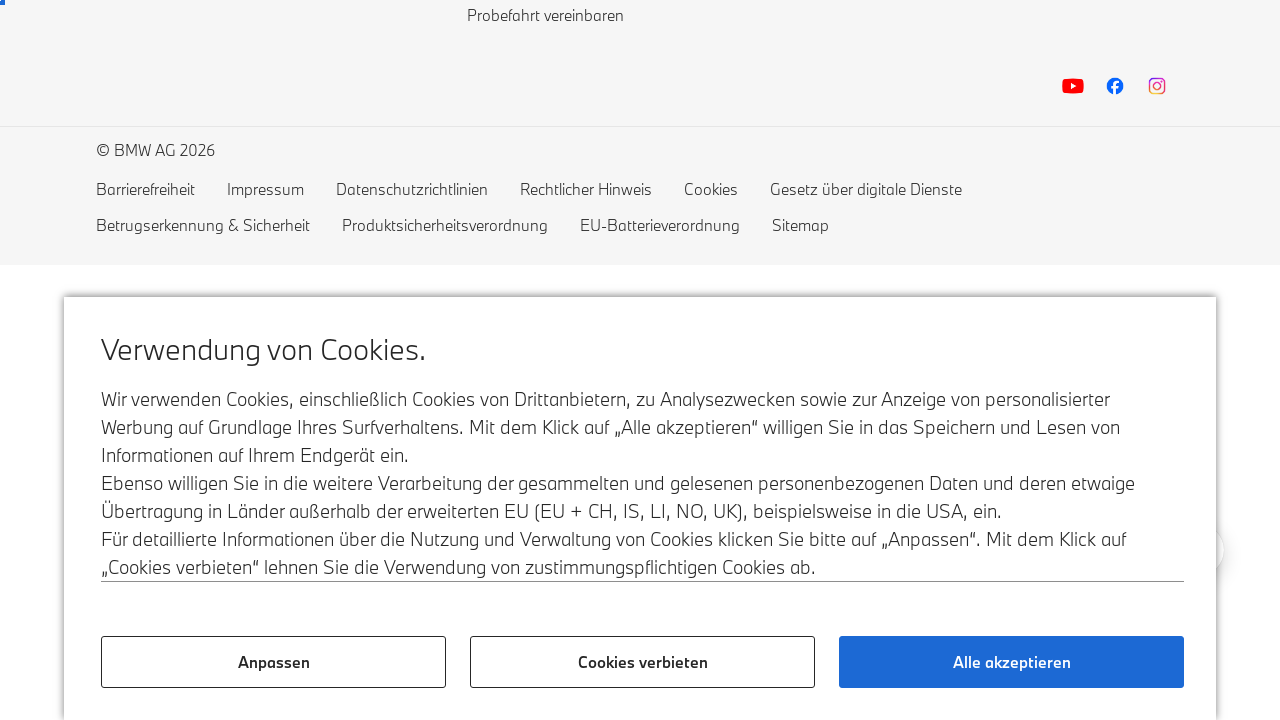

Network settled after scroll
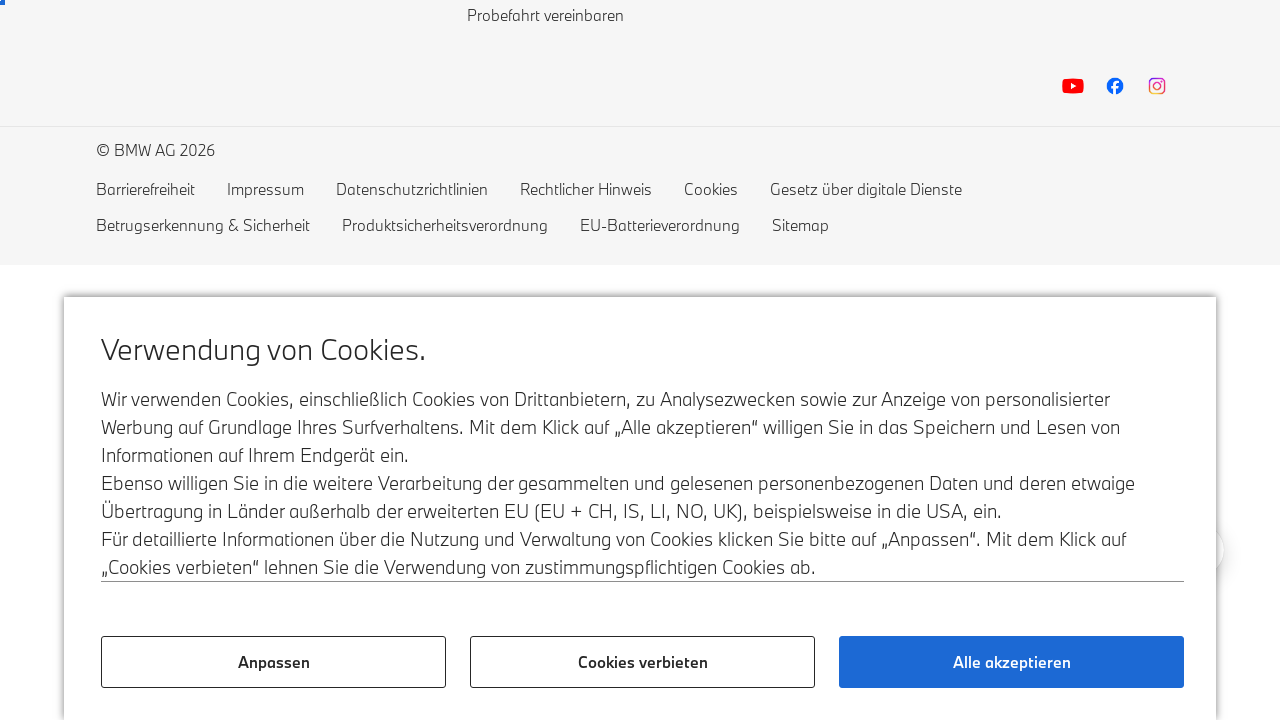

Scrolled down the page (scrolls remaining: 5)
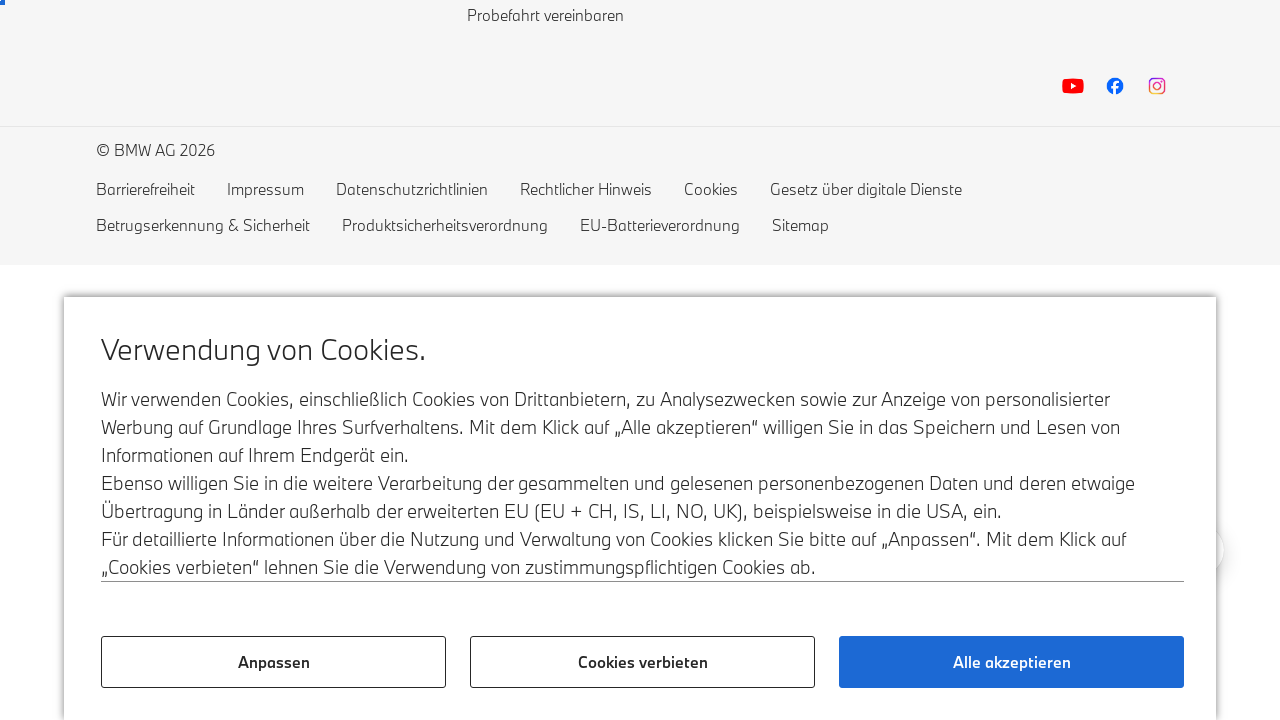

Network settled after scroll
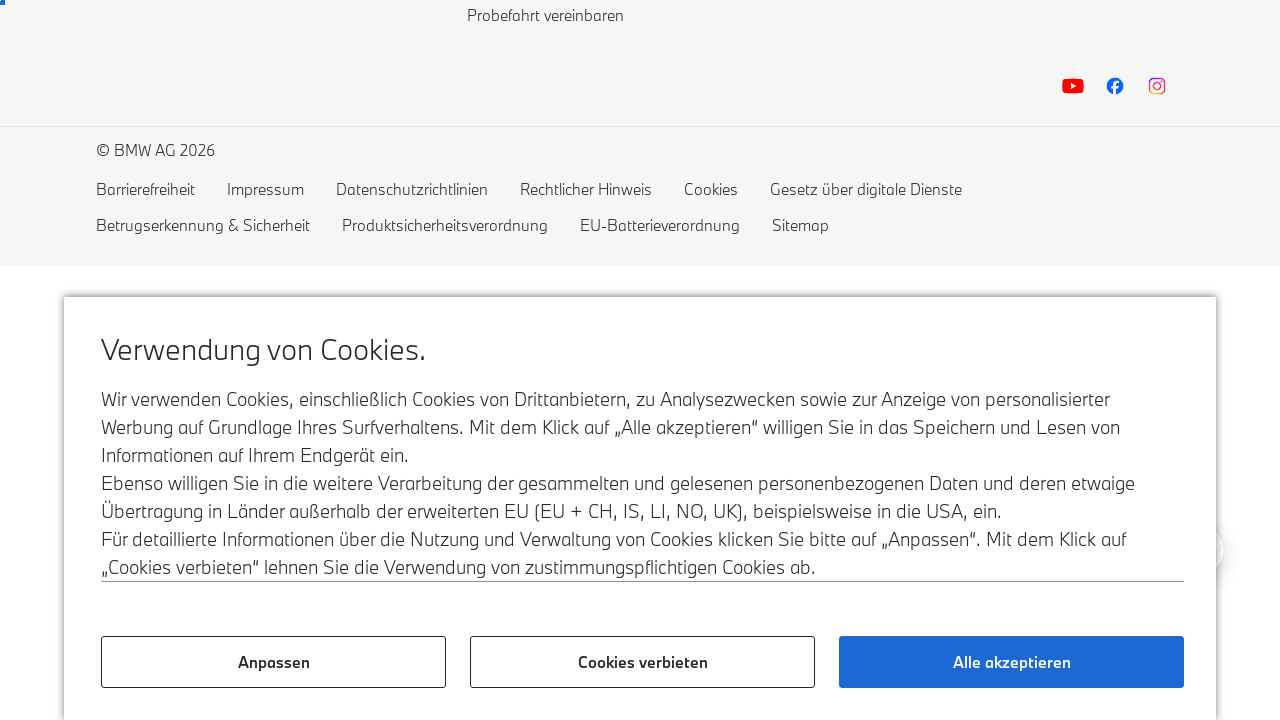

Scrolled down the page (scrolls remaining: 4)
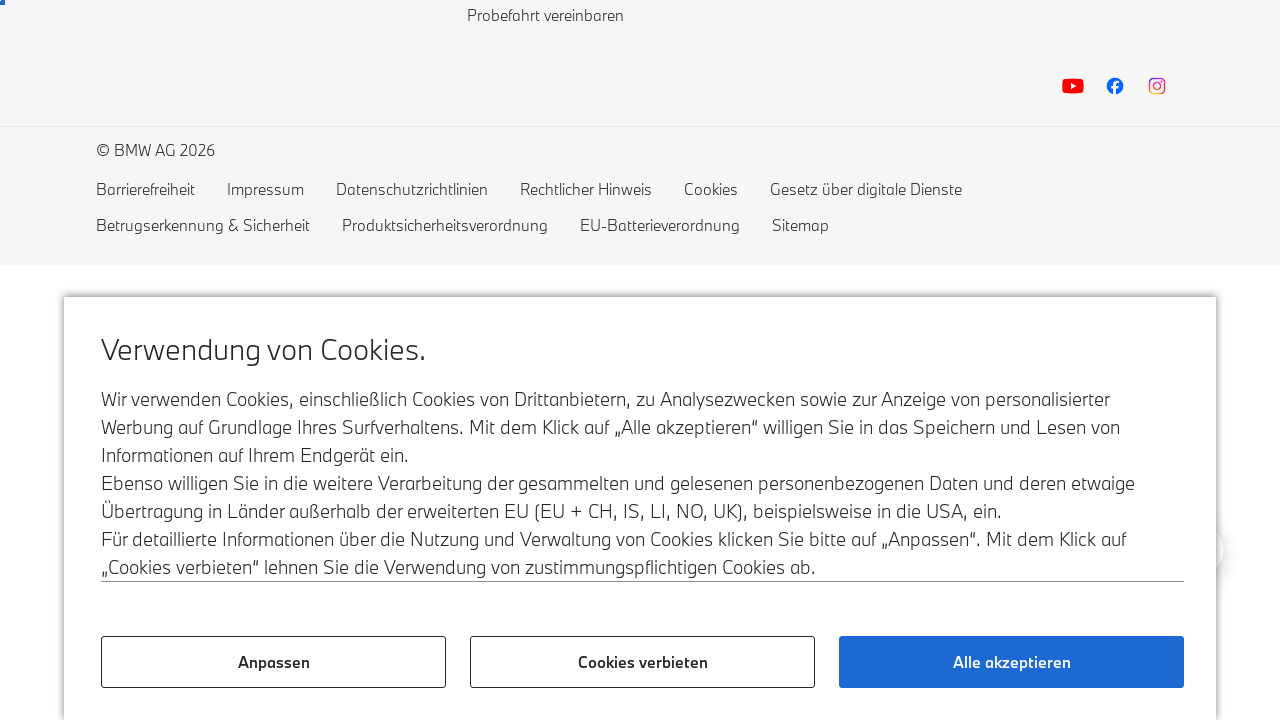

Network settled after scroll
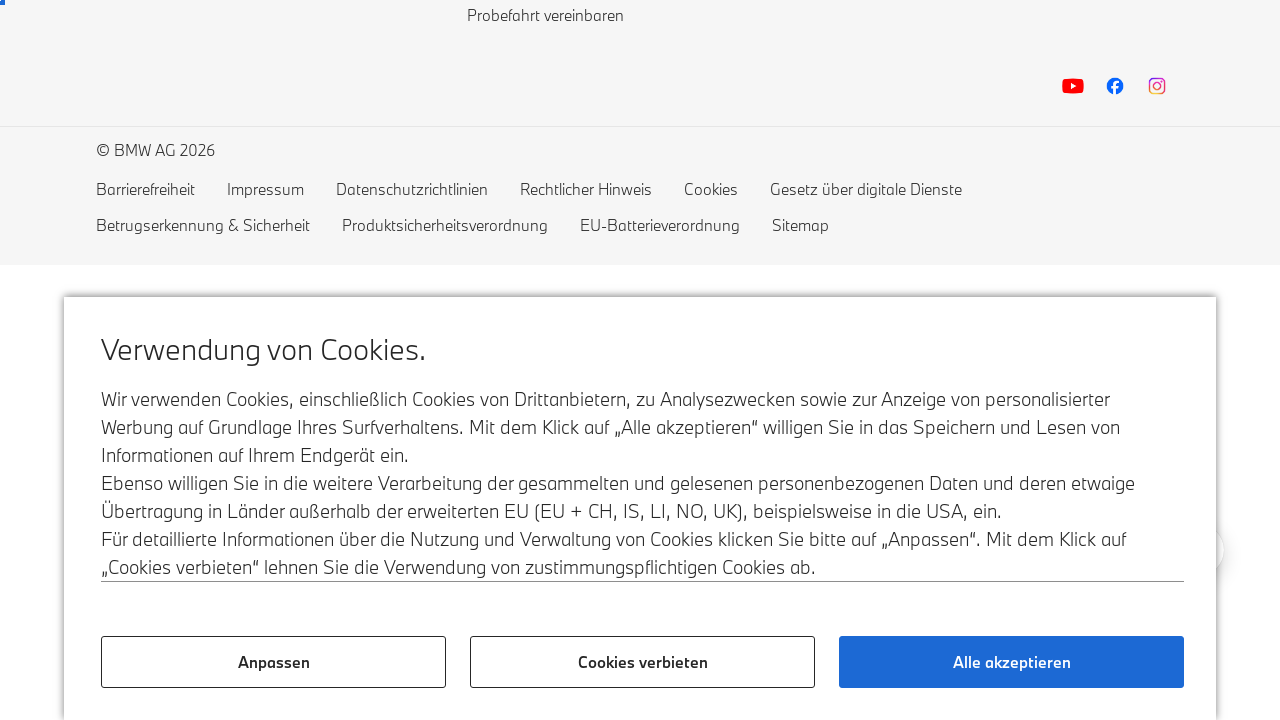

Scrolled down the page (scrolls remaining: 3)
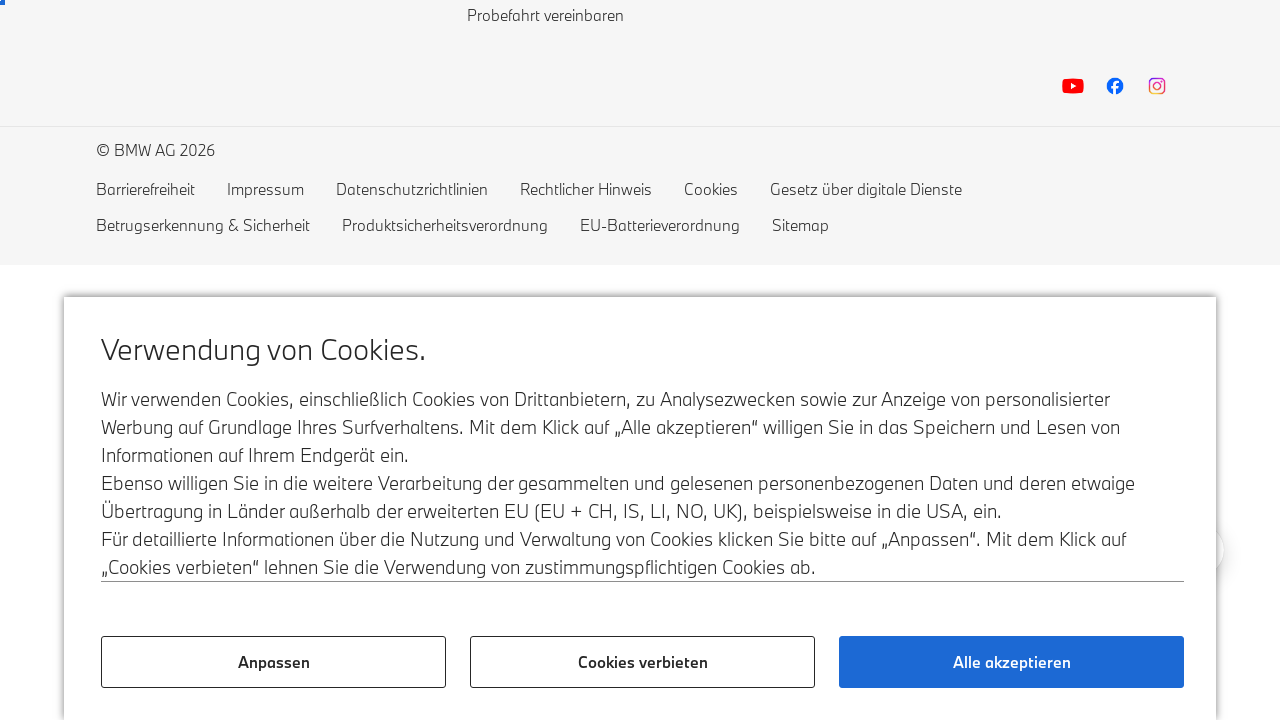

Network settled after scroll
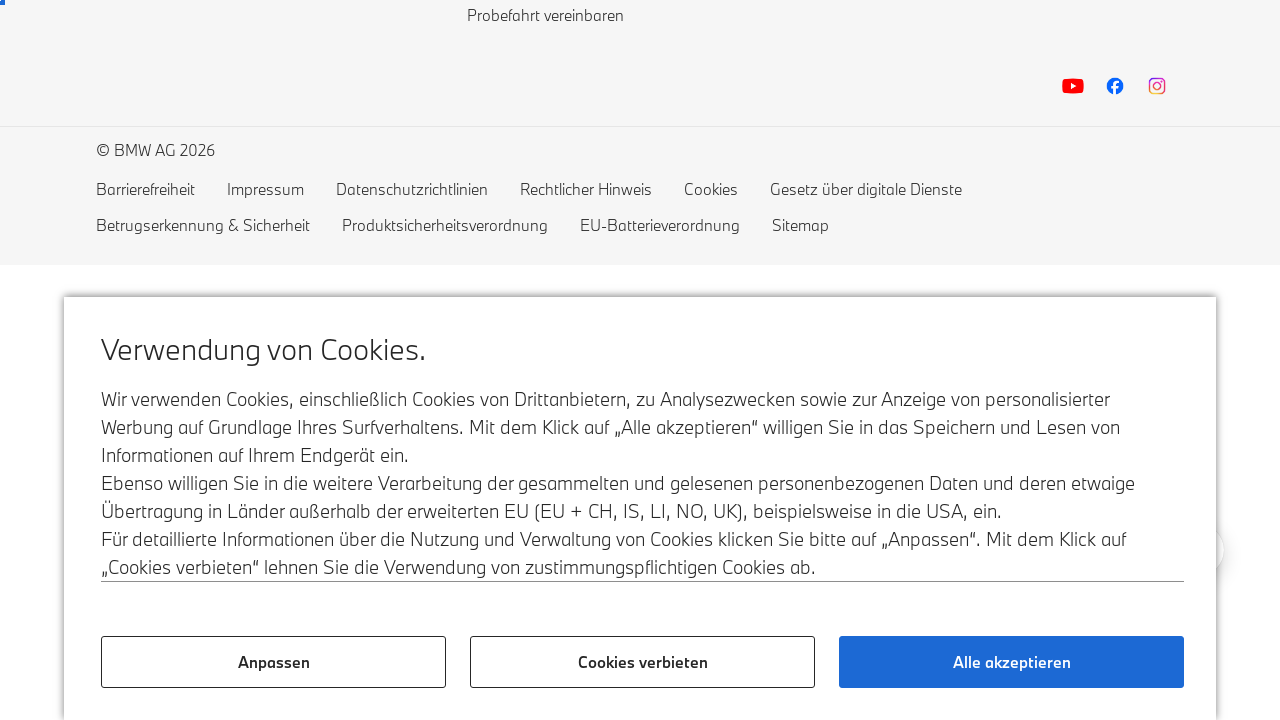

Scrolled down the page (scrolls remaining: 2)
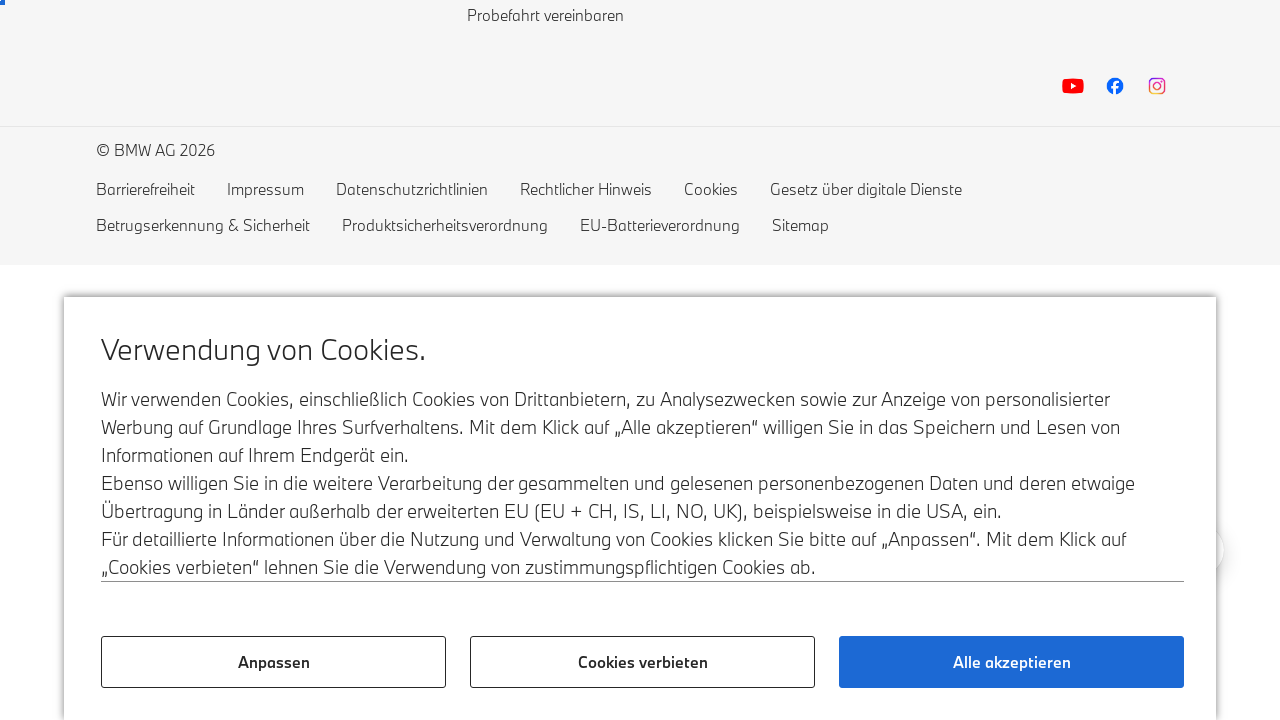

Network settled after scroll
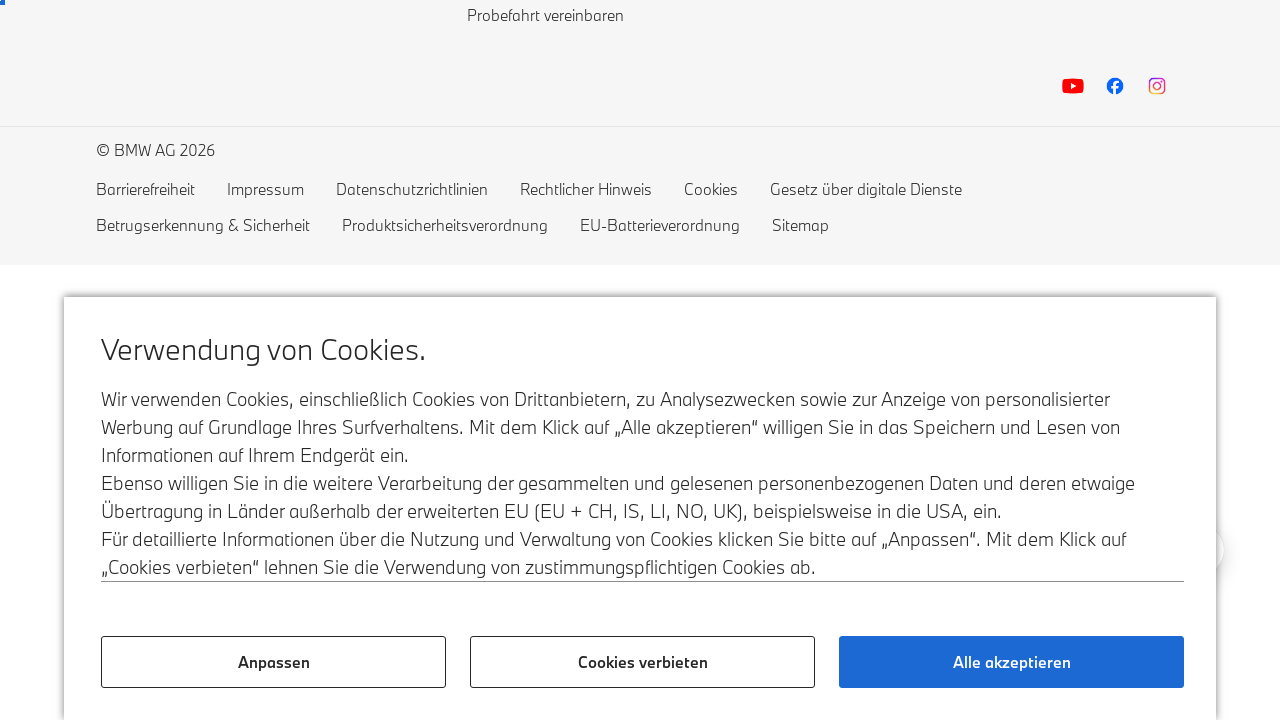

Scrolled down the page (scrolls remaining: 1)
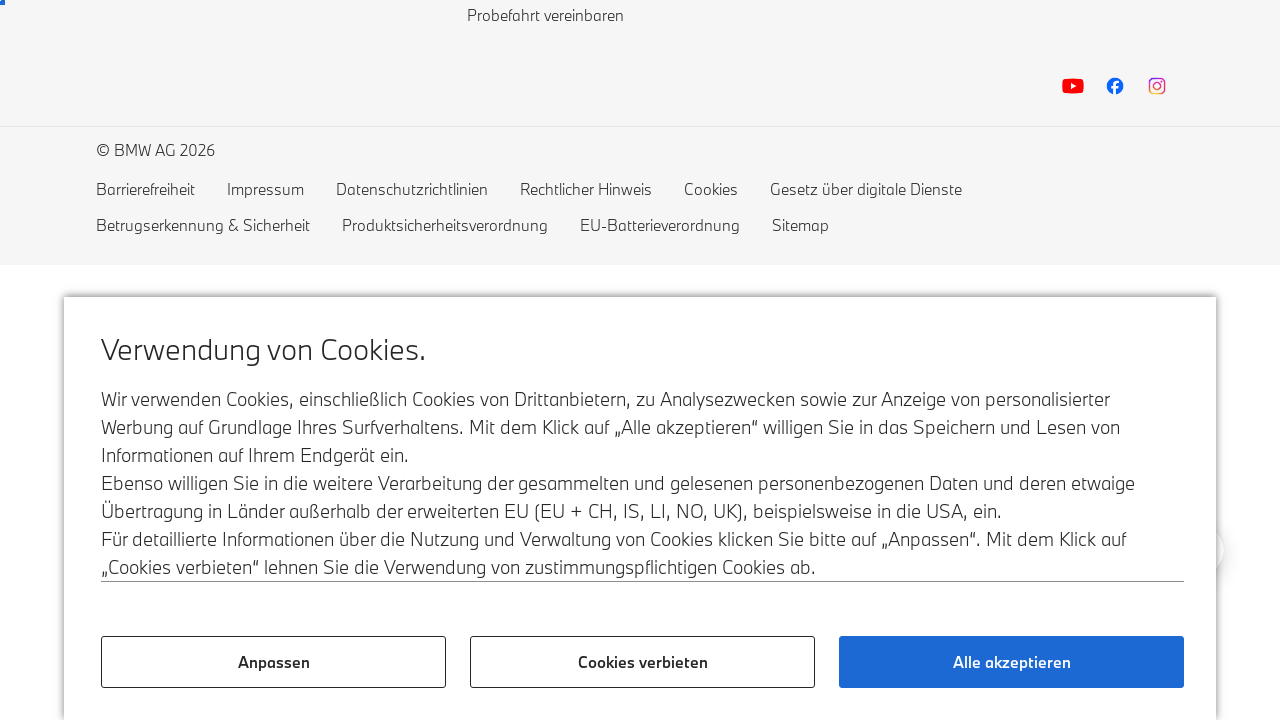

Network settled after scroll
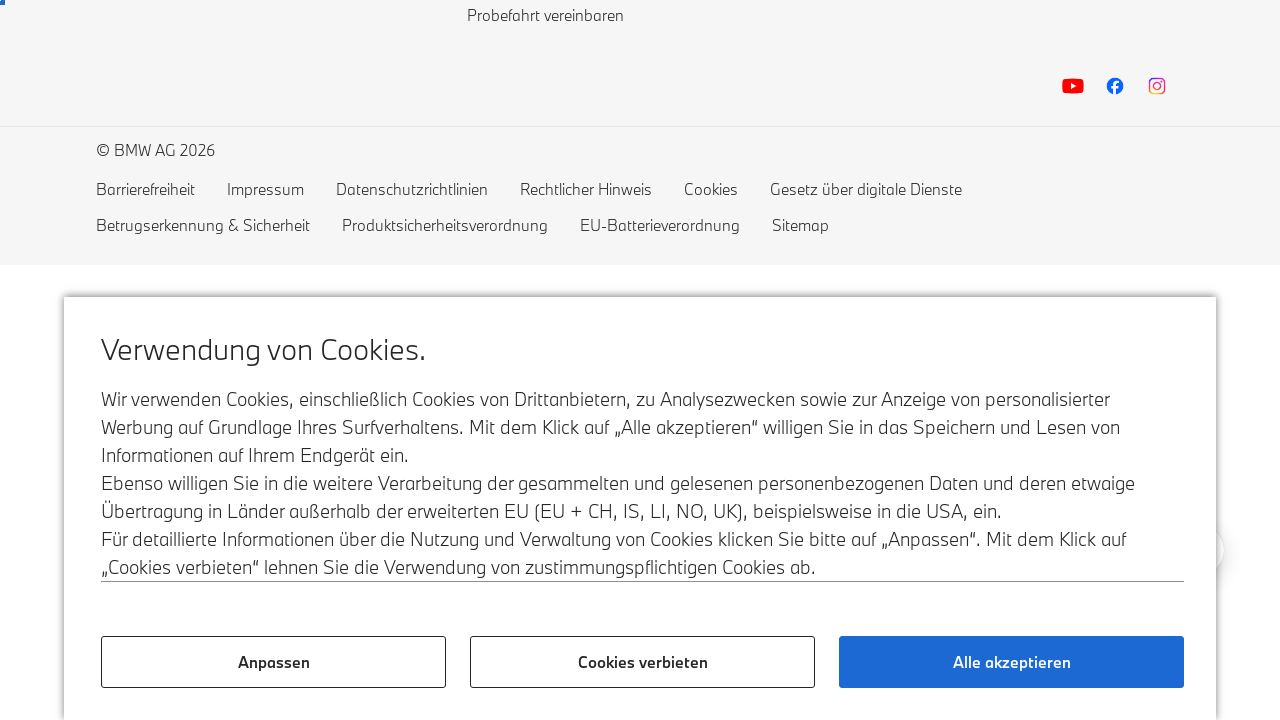

Retrieved all loaded car images (total: 0)
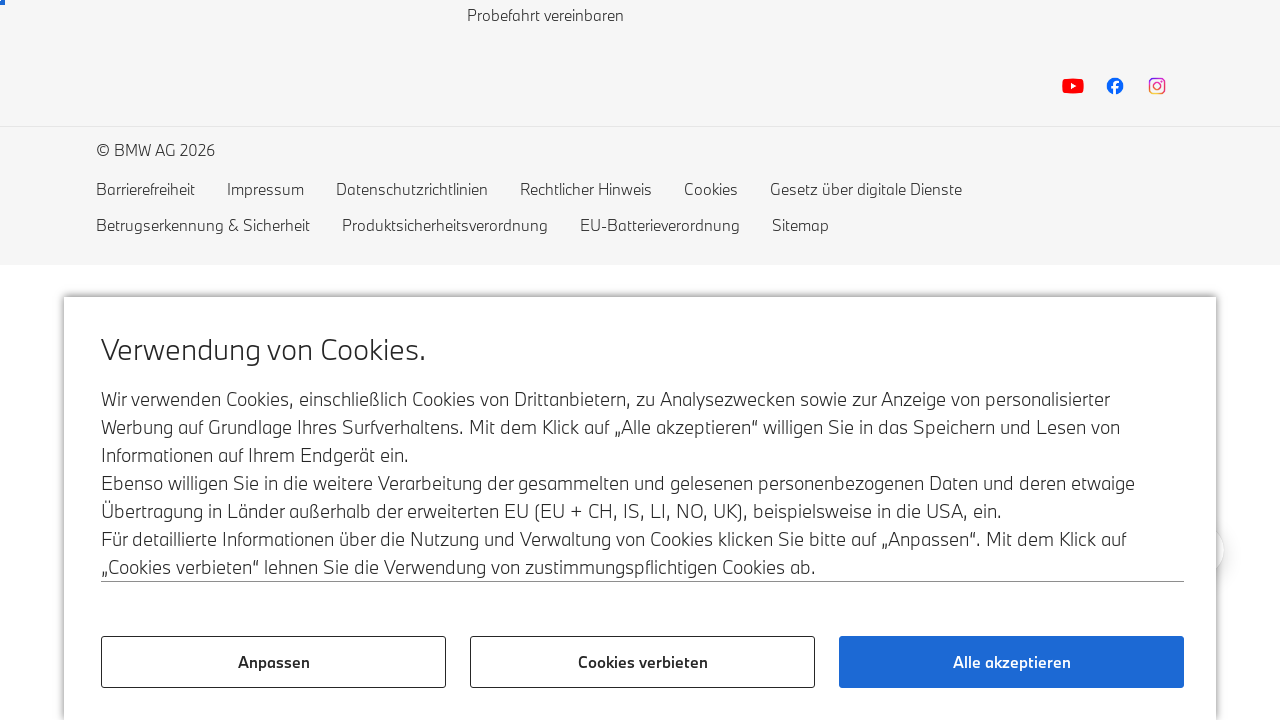

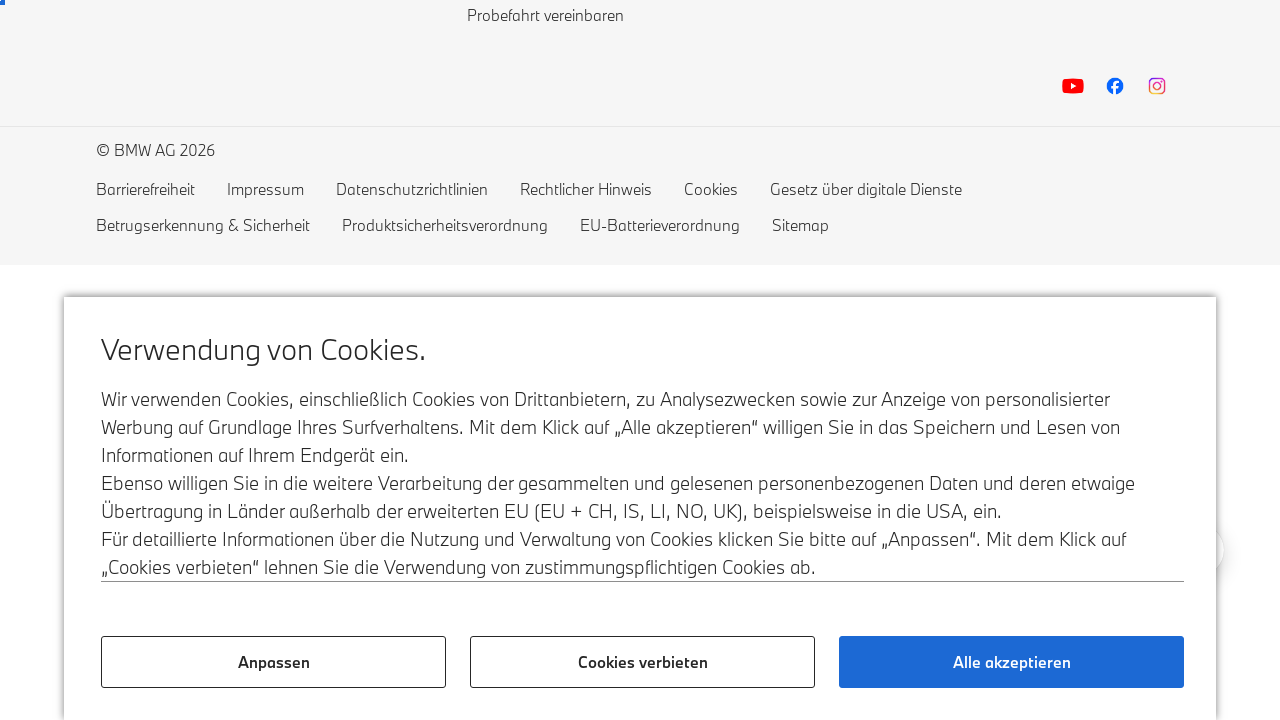